Navigates to NuGet.org, finds and clicks the "Packages" menu item in the navbar, then verifies that package listings display with non-empty titles and descriptions.

Starting URL: https://nuget.org

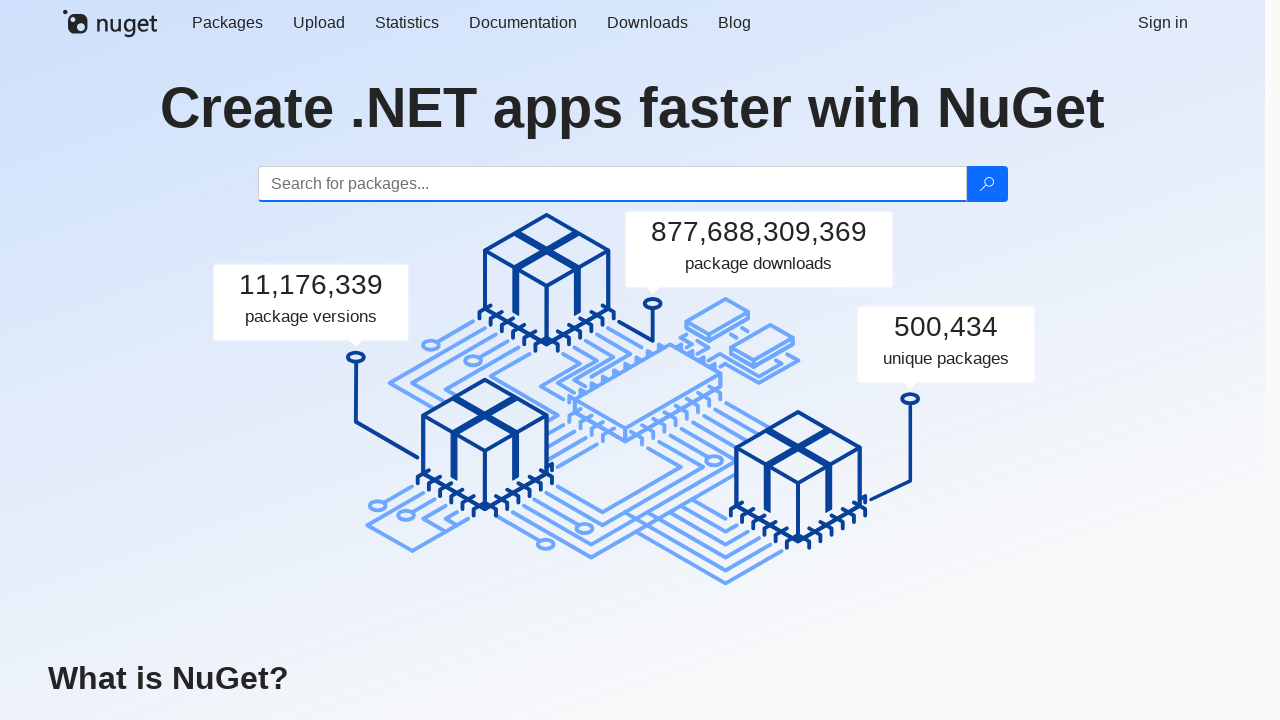

Navigated to NuGet.org homepage
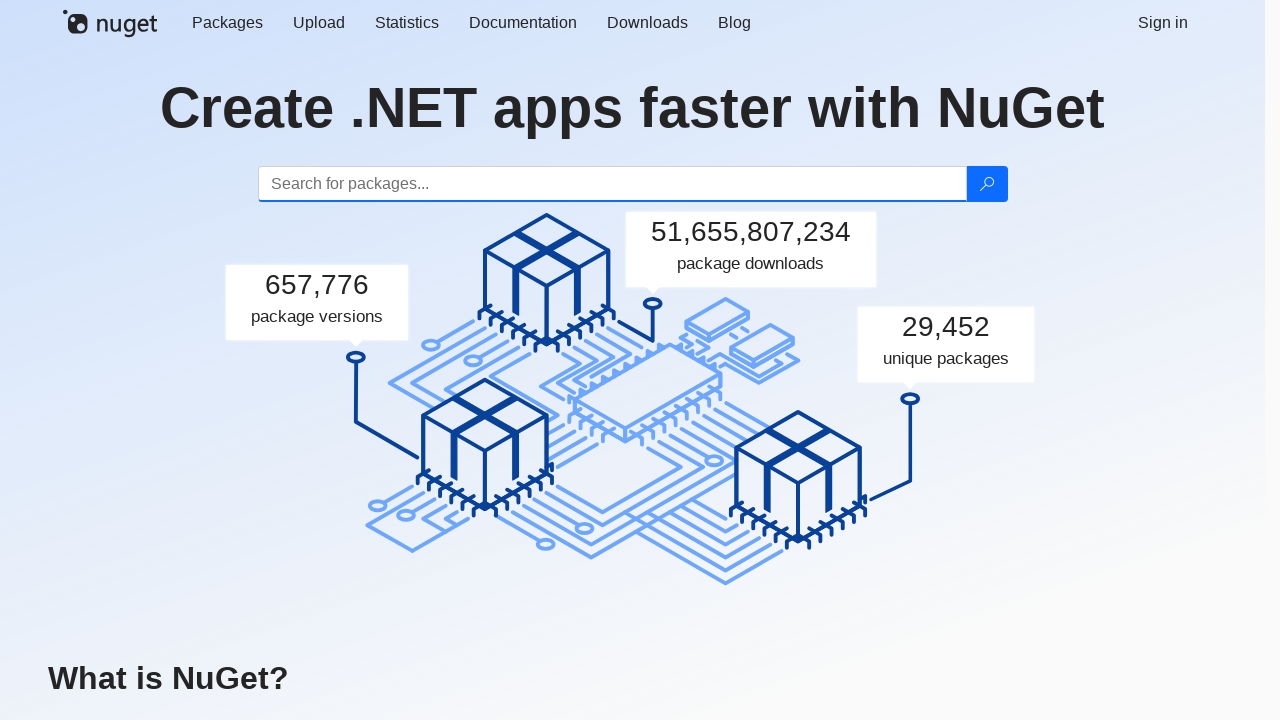

Located all menu items in the navbar
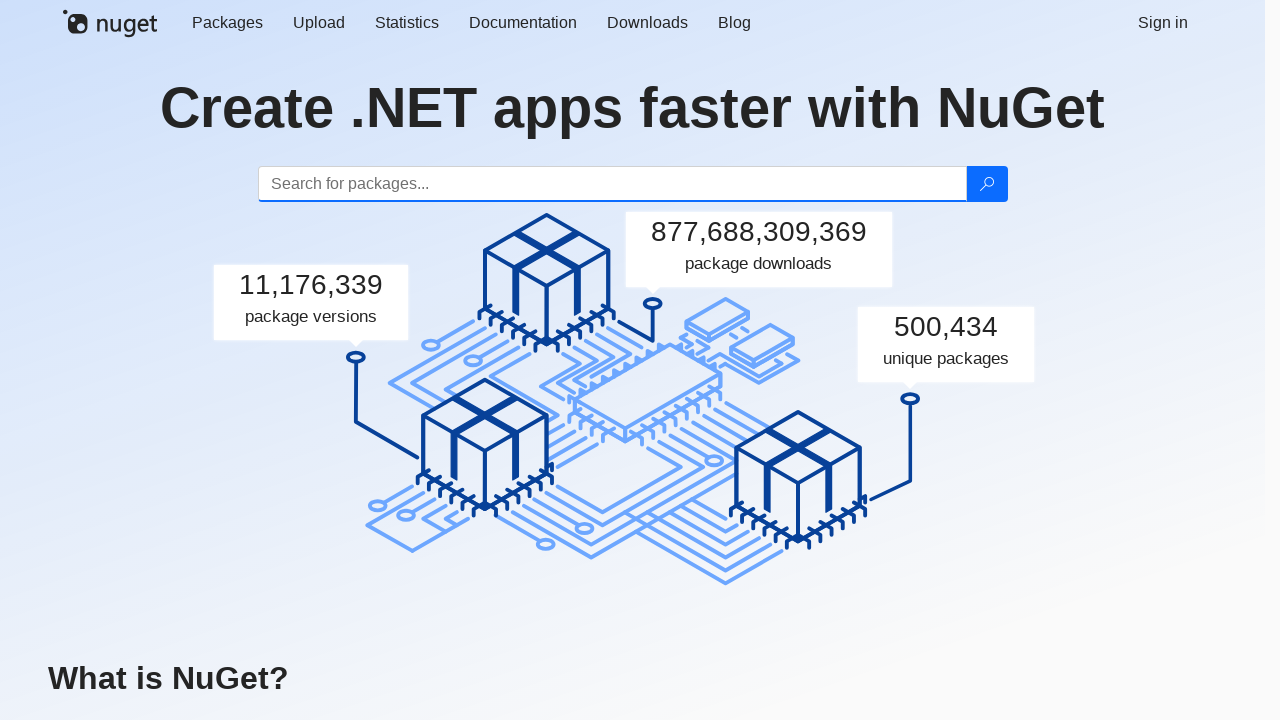

Found the Packages menu item
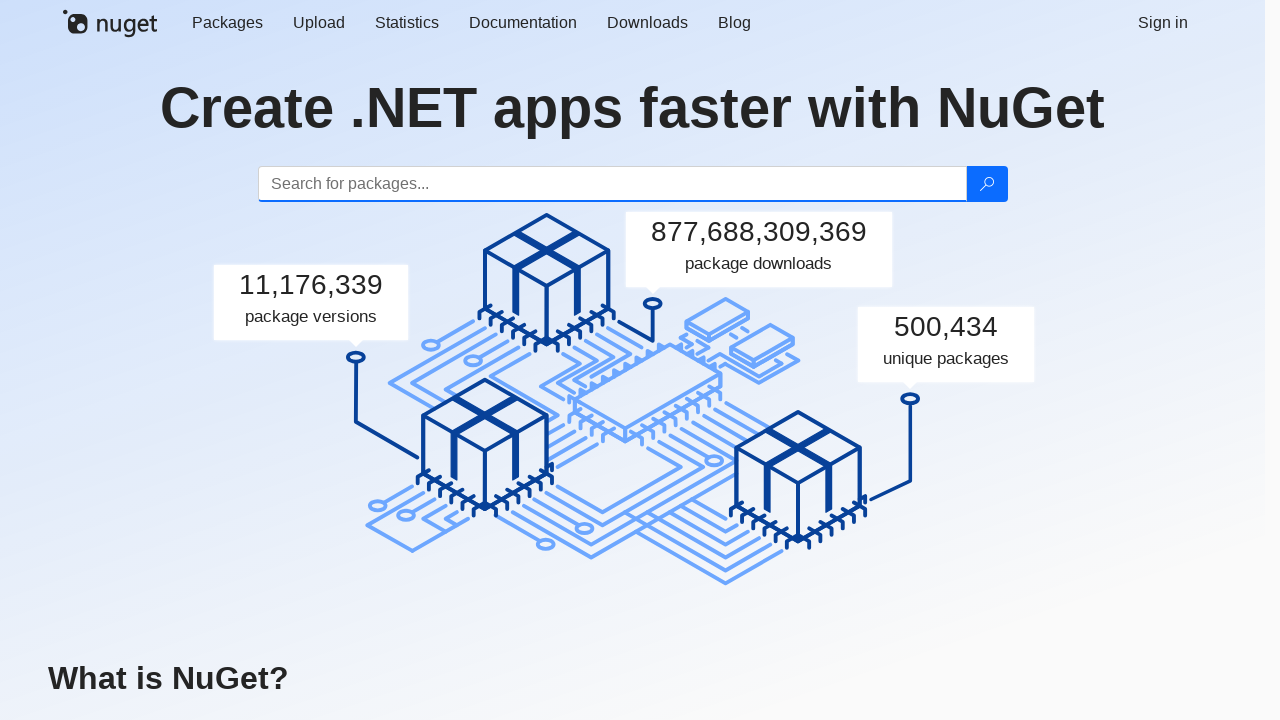

Clicked the Packages menu item at (227, 23) on #navbar > ul:first-of-type > li >> internal:has-text="Packages"i >> nth=0
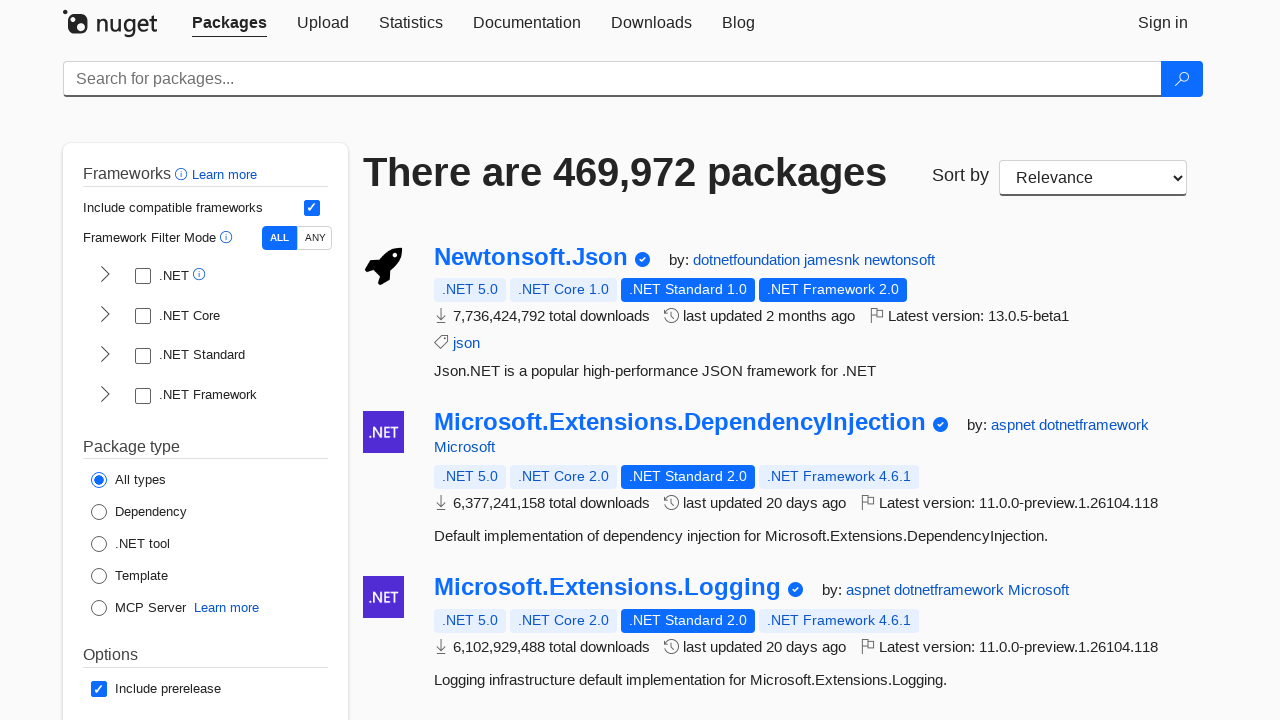

Package listings loaded
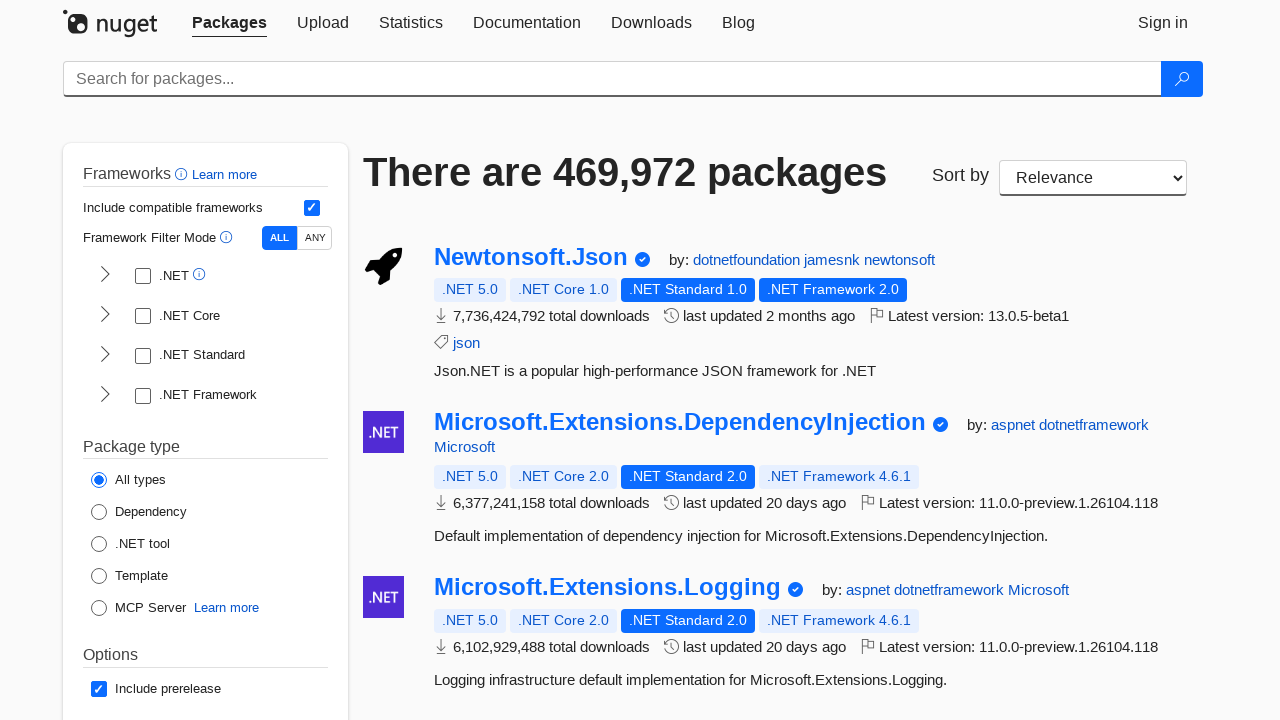

Located all package elements
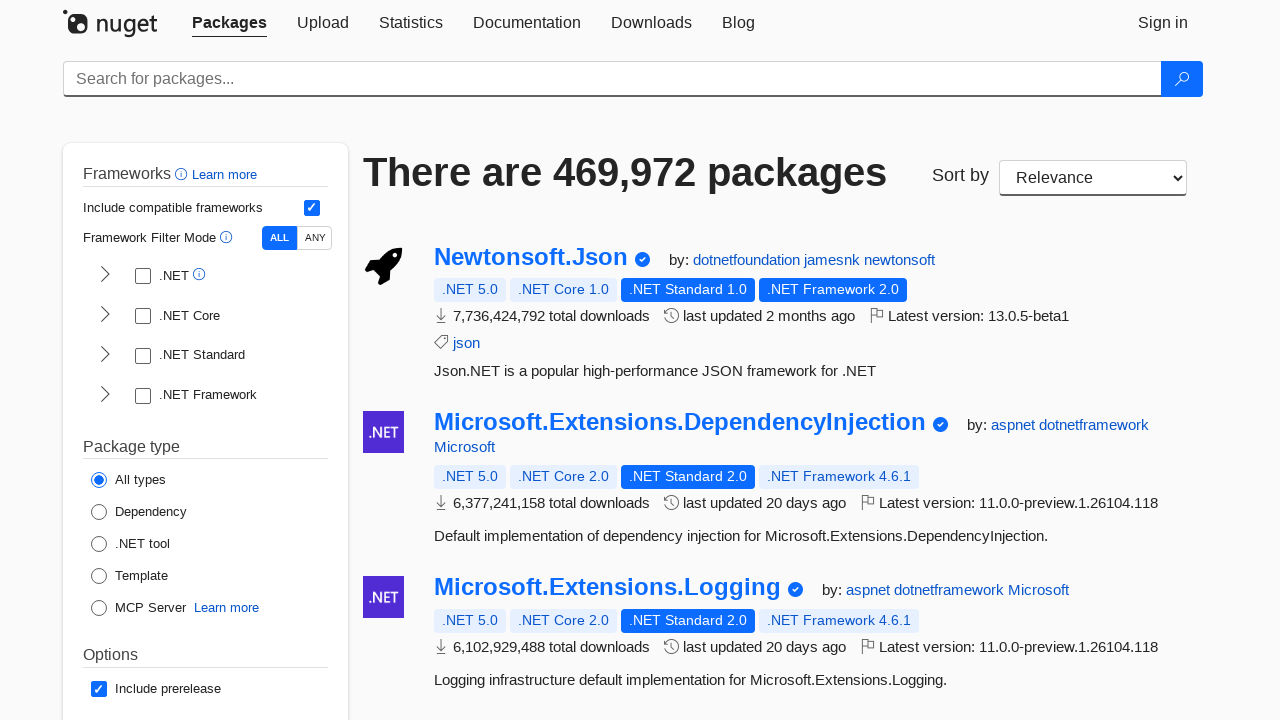

Found 20 packages on the page
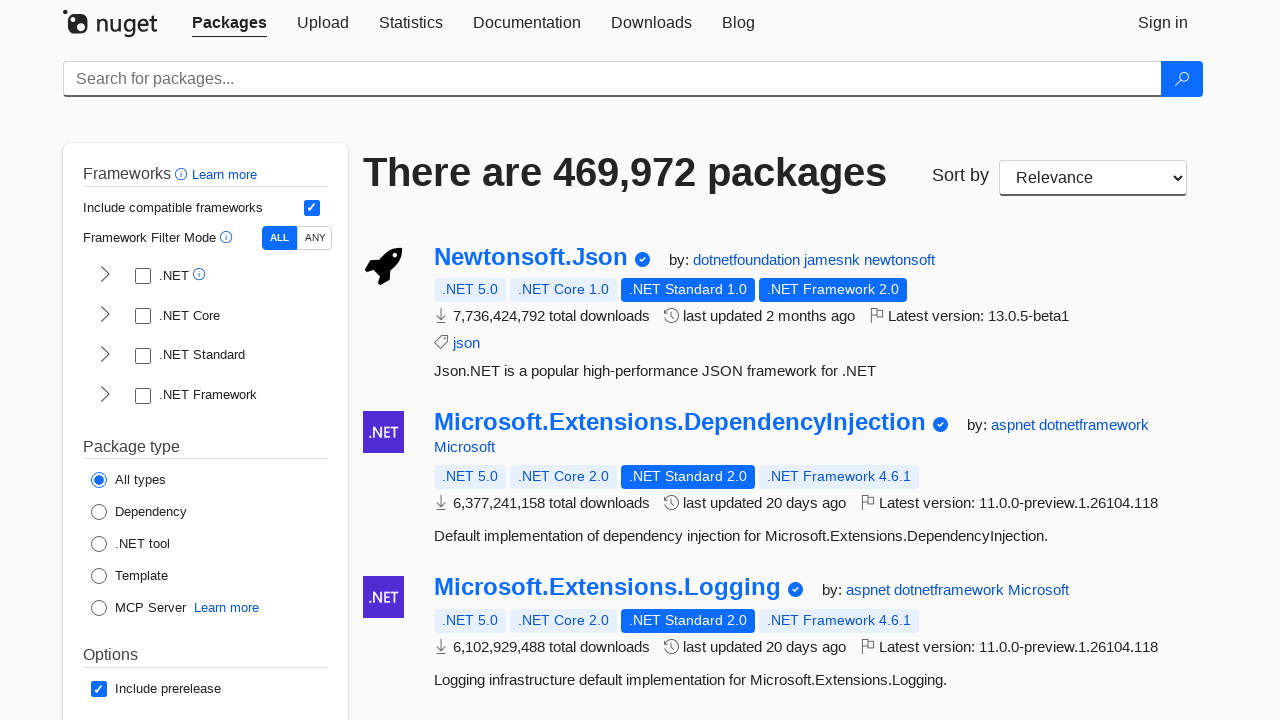

Verified package 1 has a non-empty title: 'Newtonsoft.Json'
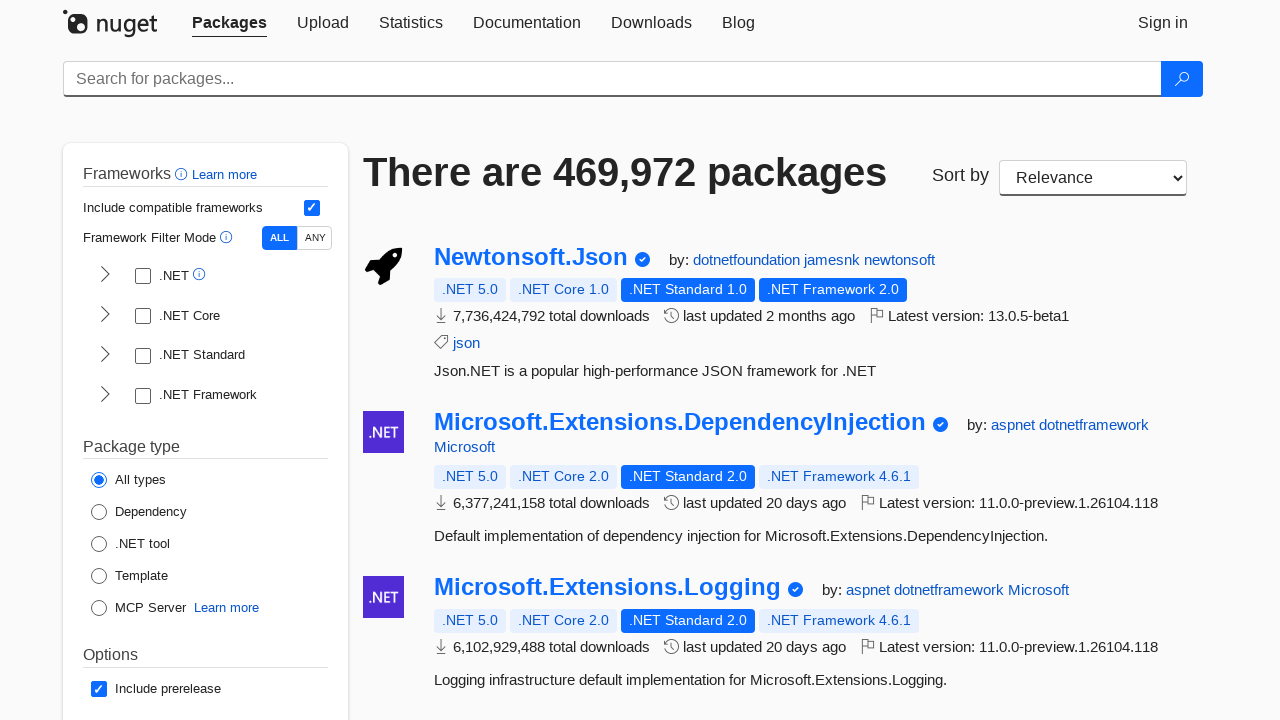

Verified package 1 has a non-empty description
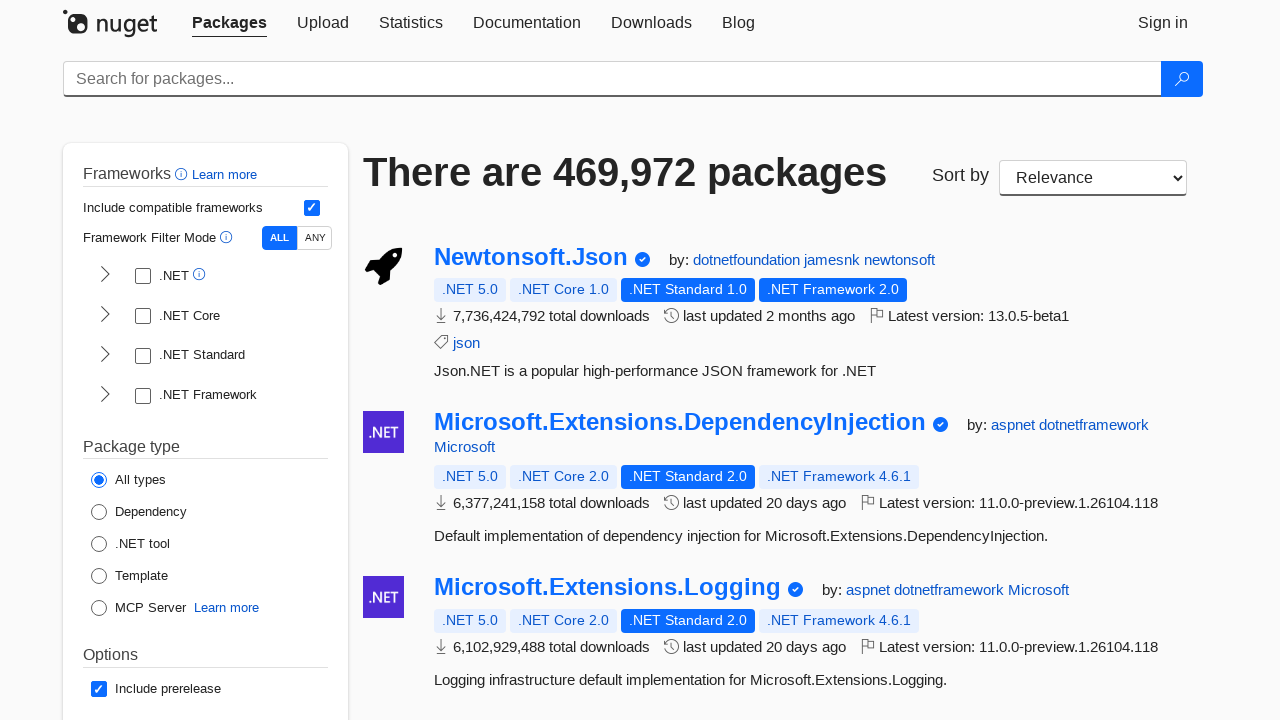

Verified package 2 has a non-empty title: 'Microsoft.Extensions.DependencyInjection'
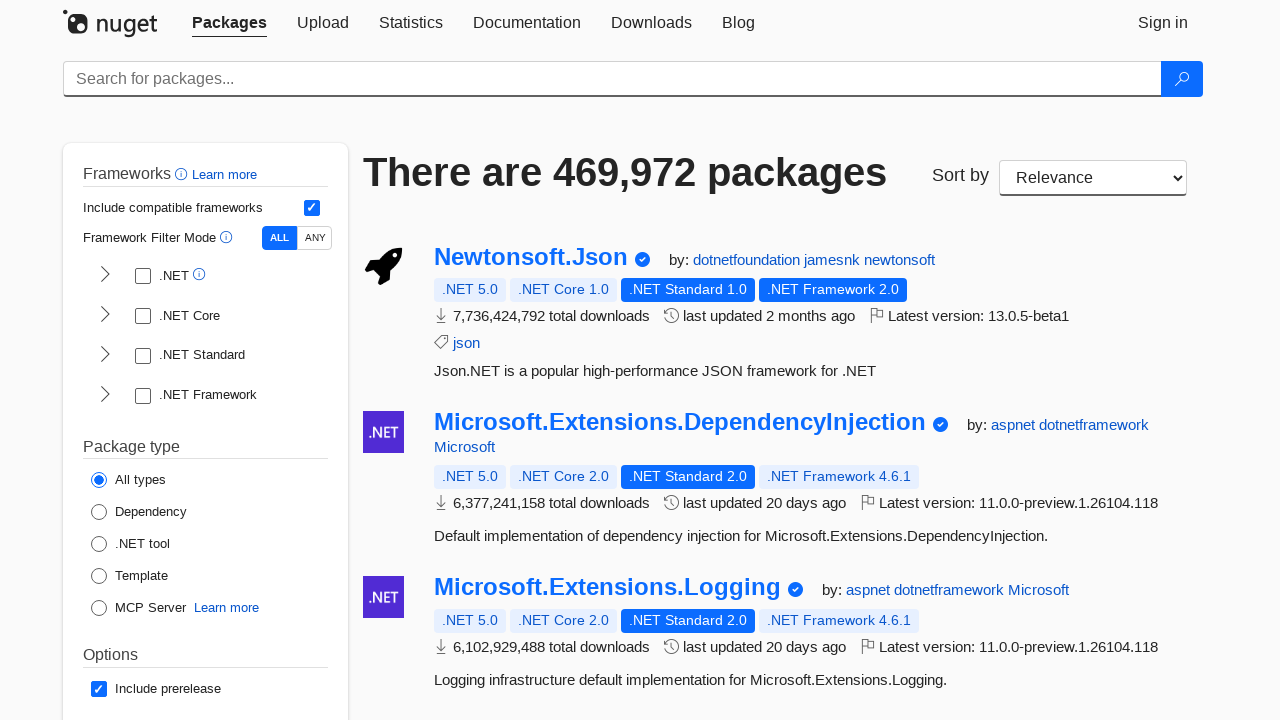

Verified package 2 has a non-empty description
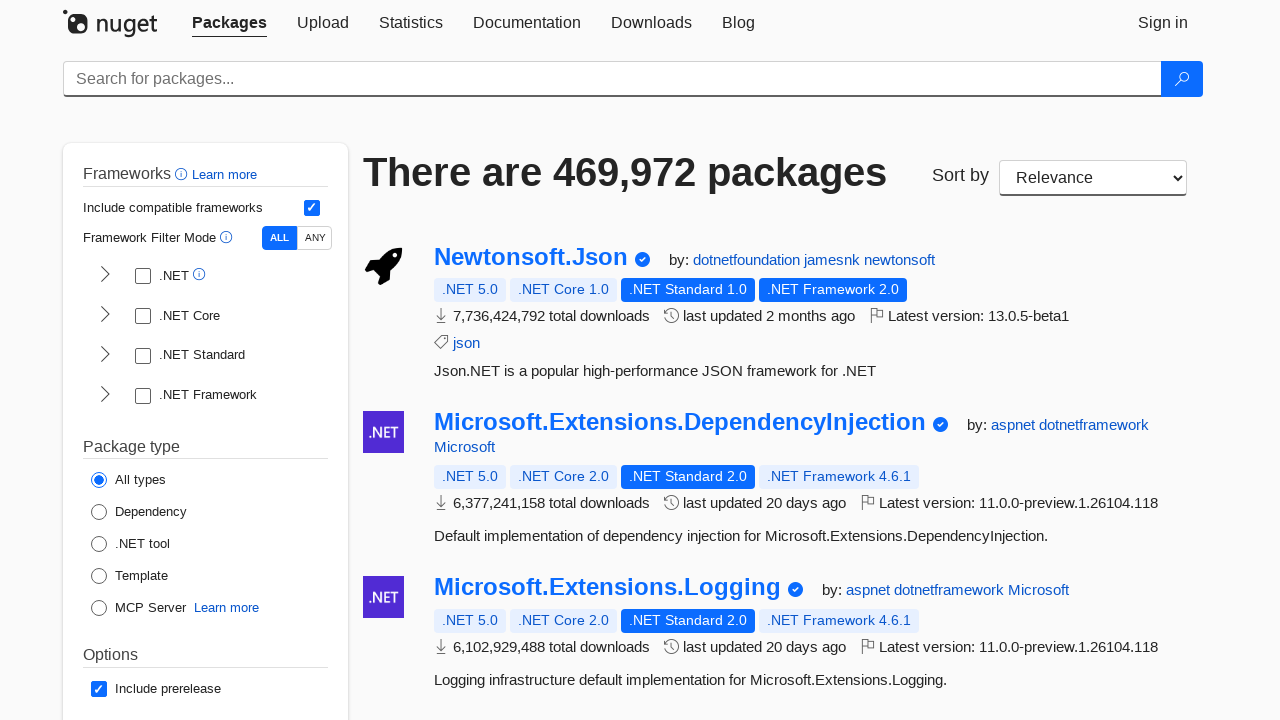

Verified package 3 has a non-empty title: 'Microsoft.Extensions.Logging'
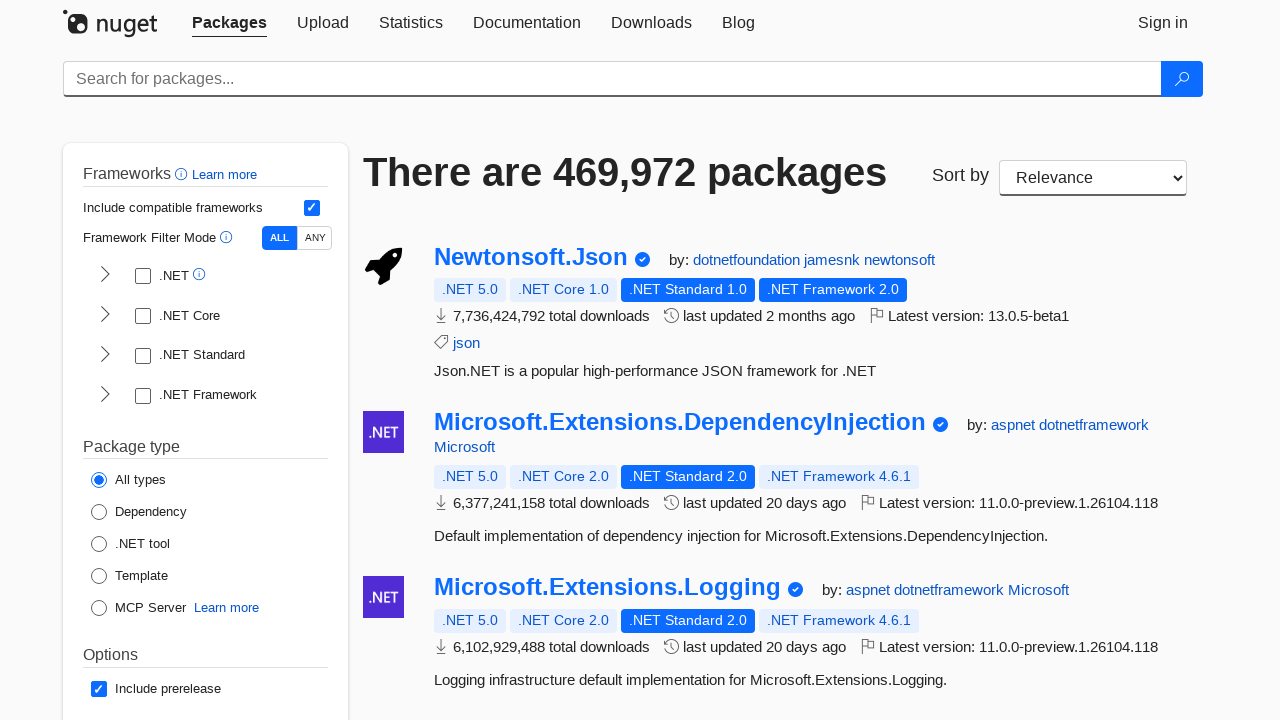

Verified package 3 has a non-empty description
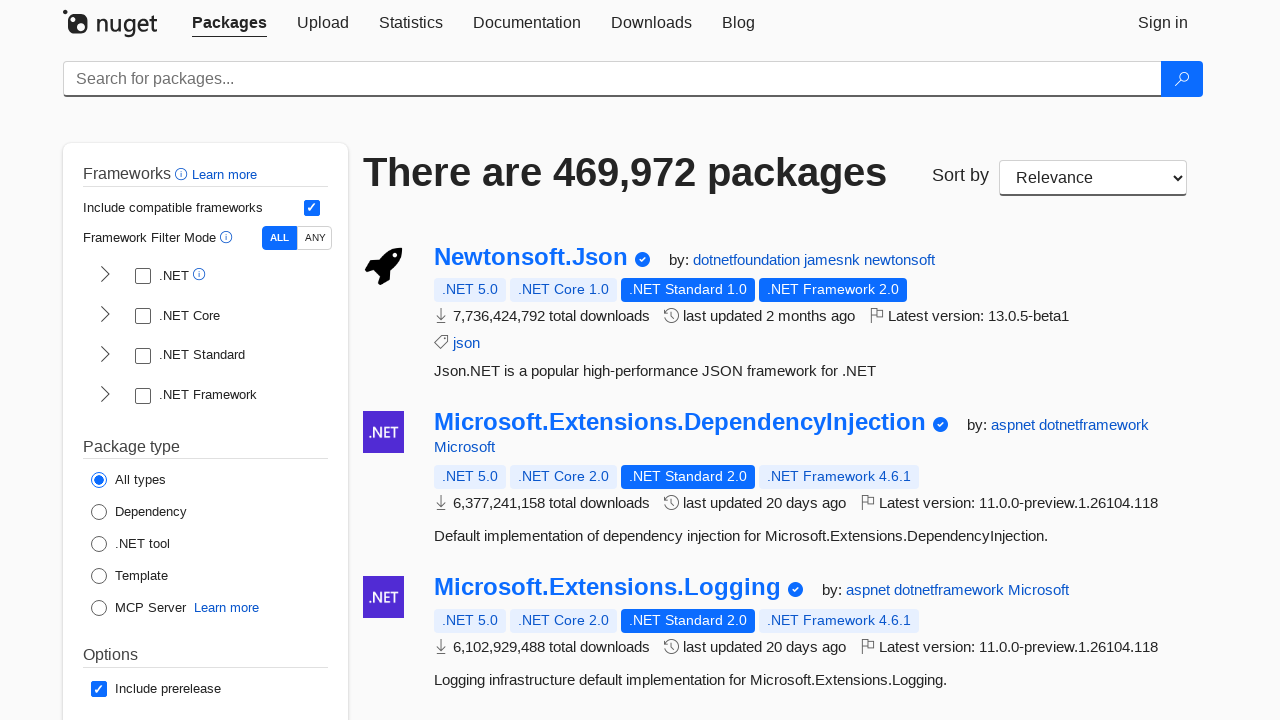

Verified package 4 has a non-empty title: 'System.Text.Json'
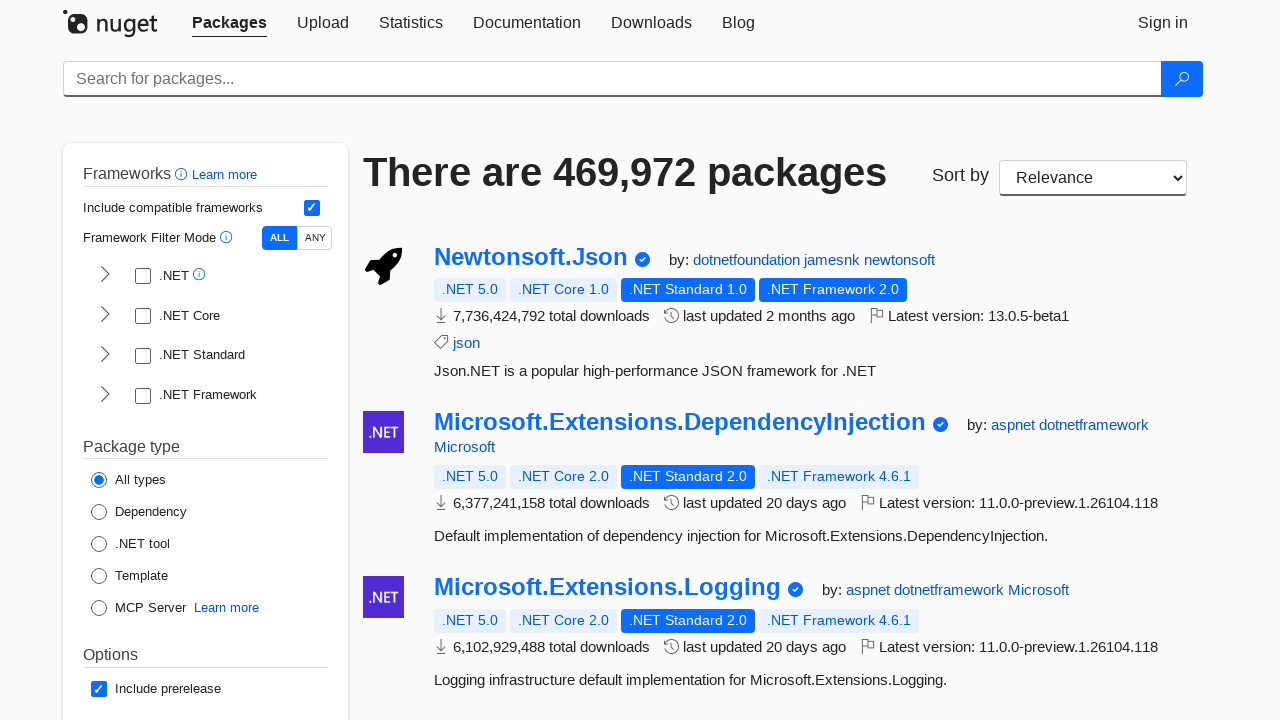

Verified package 4 has a non-empty description
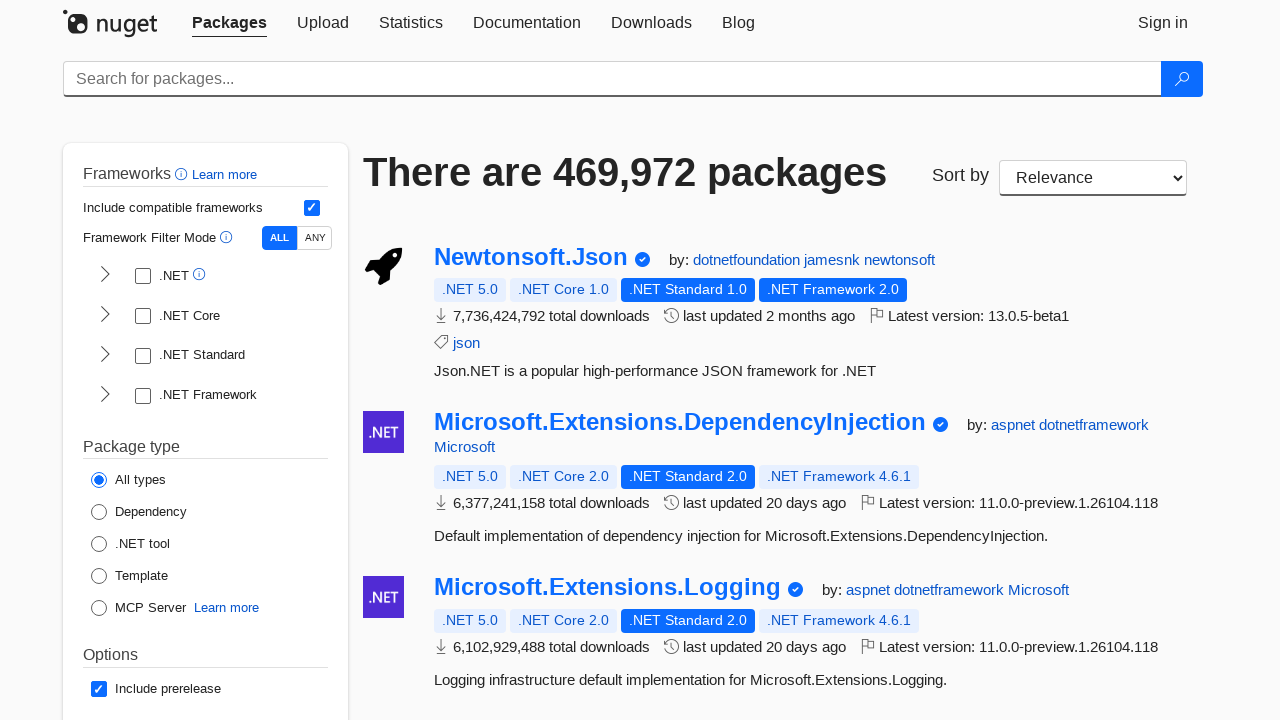

Verified package 5 has a non-empty title: 'Microsoft.Bcl.AsyncInterfaces'
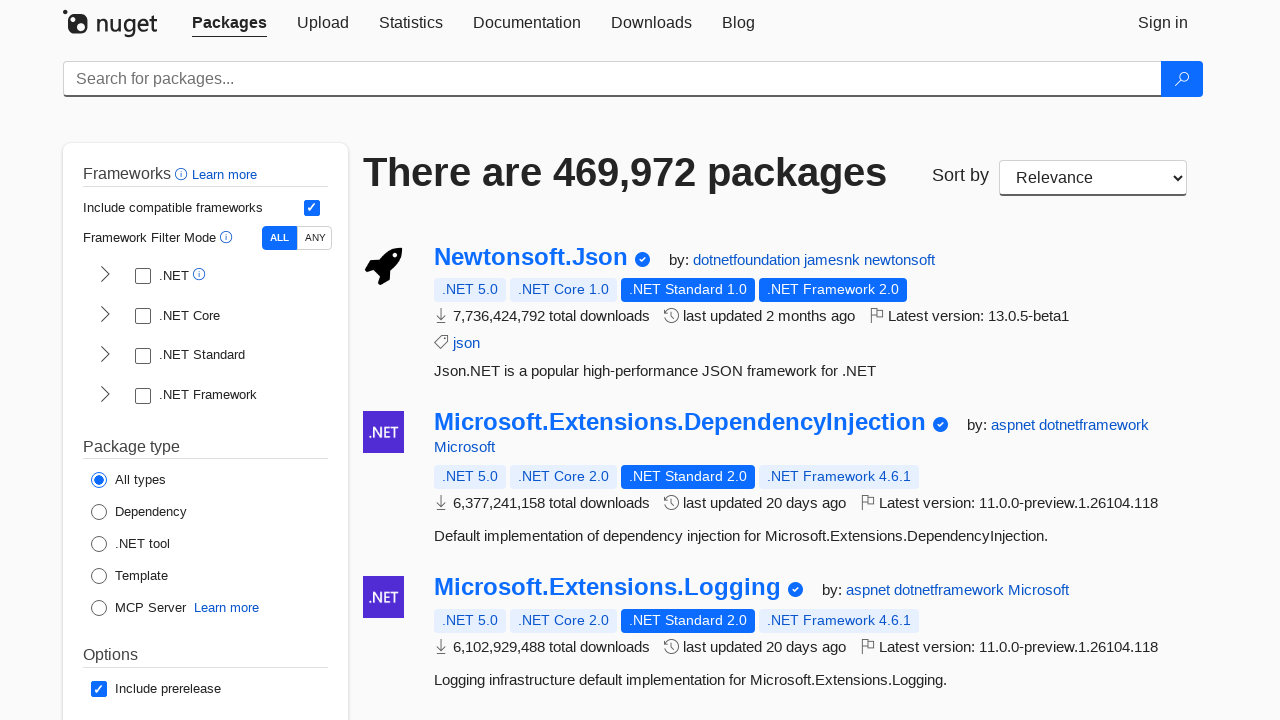

Verified package 5 has a non-empty description
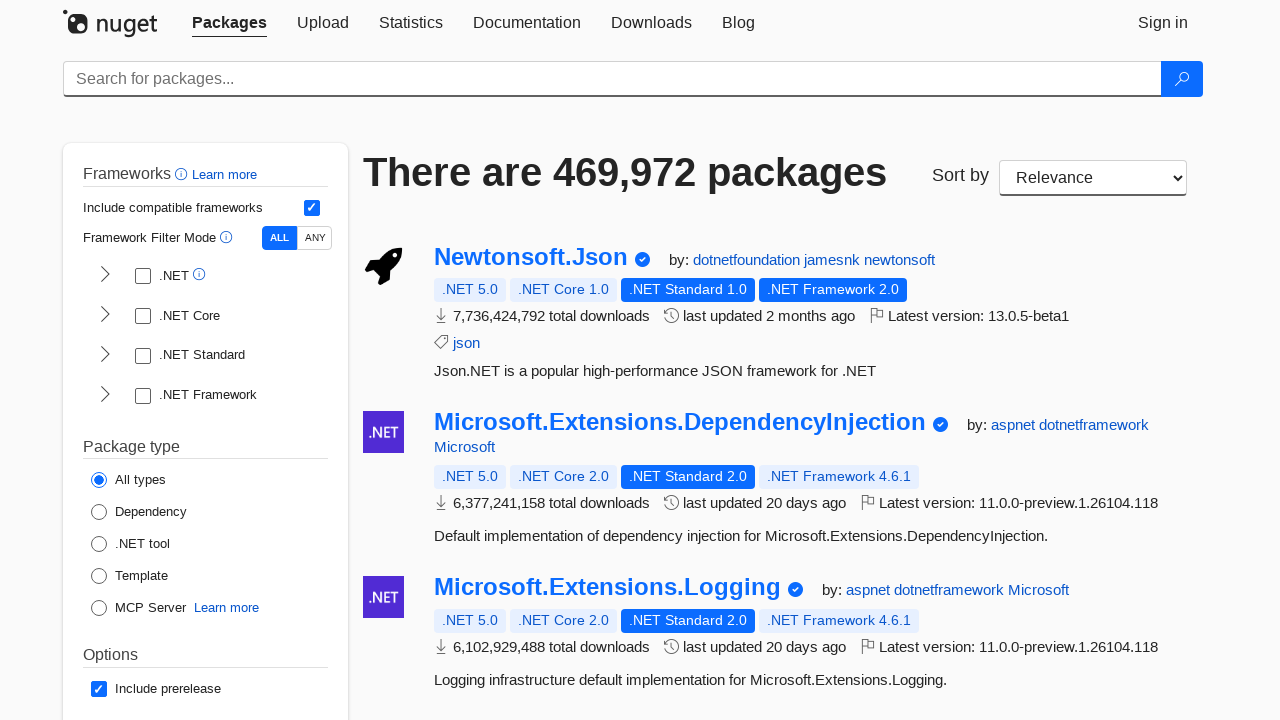

Verified package 6 has a non-empty title: 'Azure.Core'
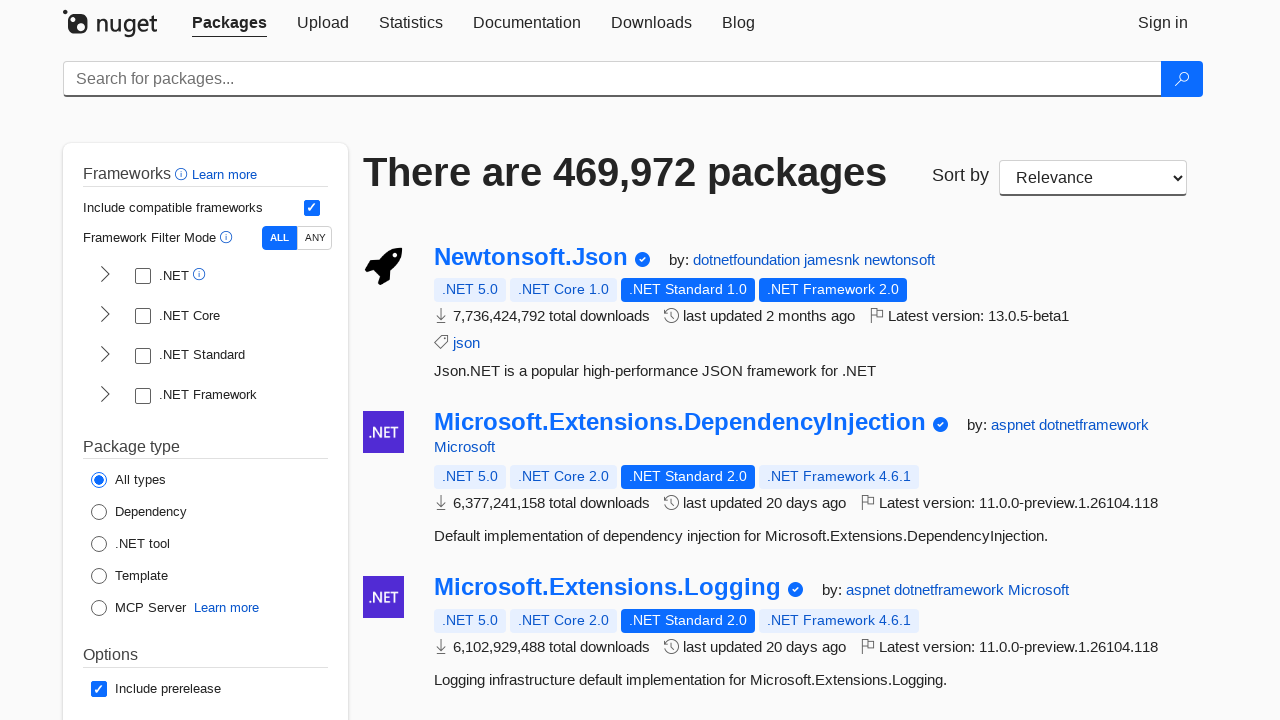

Verified package 6 has a non-empty description
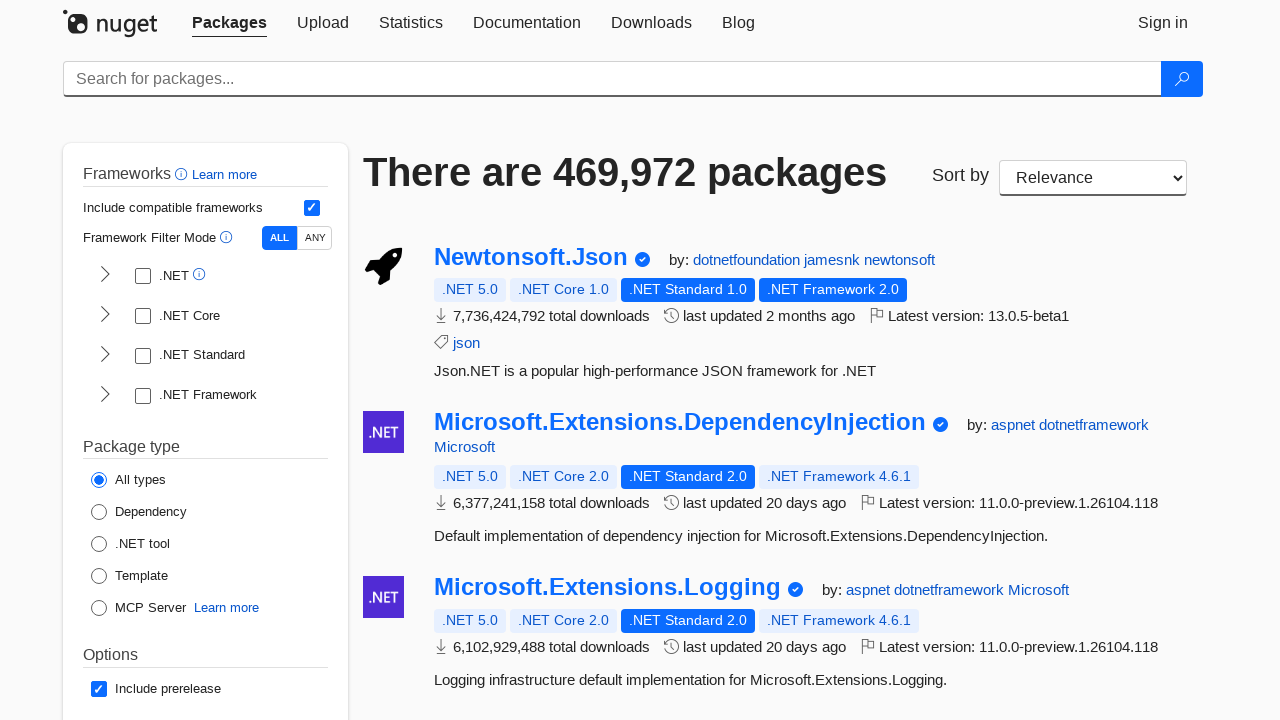

Verified package 7 has a non-empty title: 'Serilog'
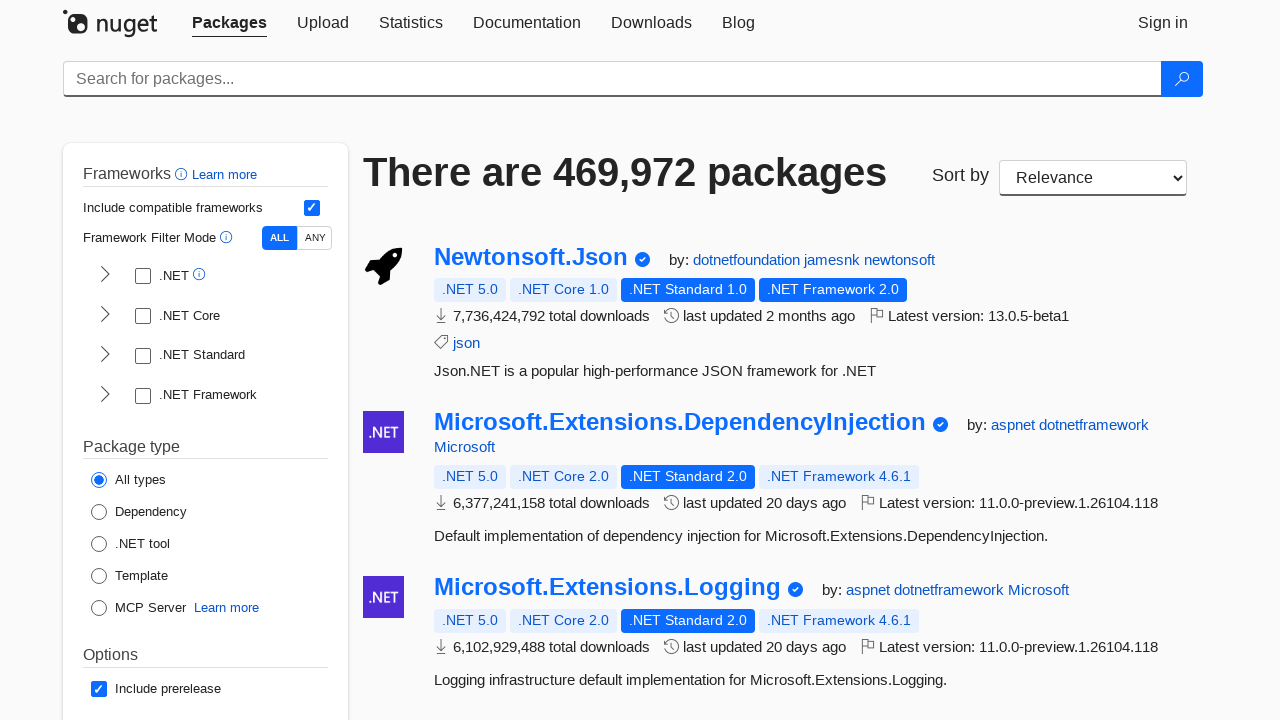

Verified package 7 has a non-empty description
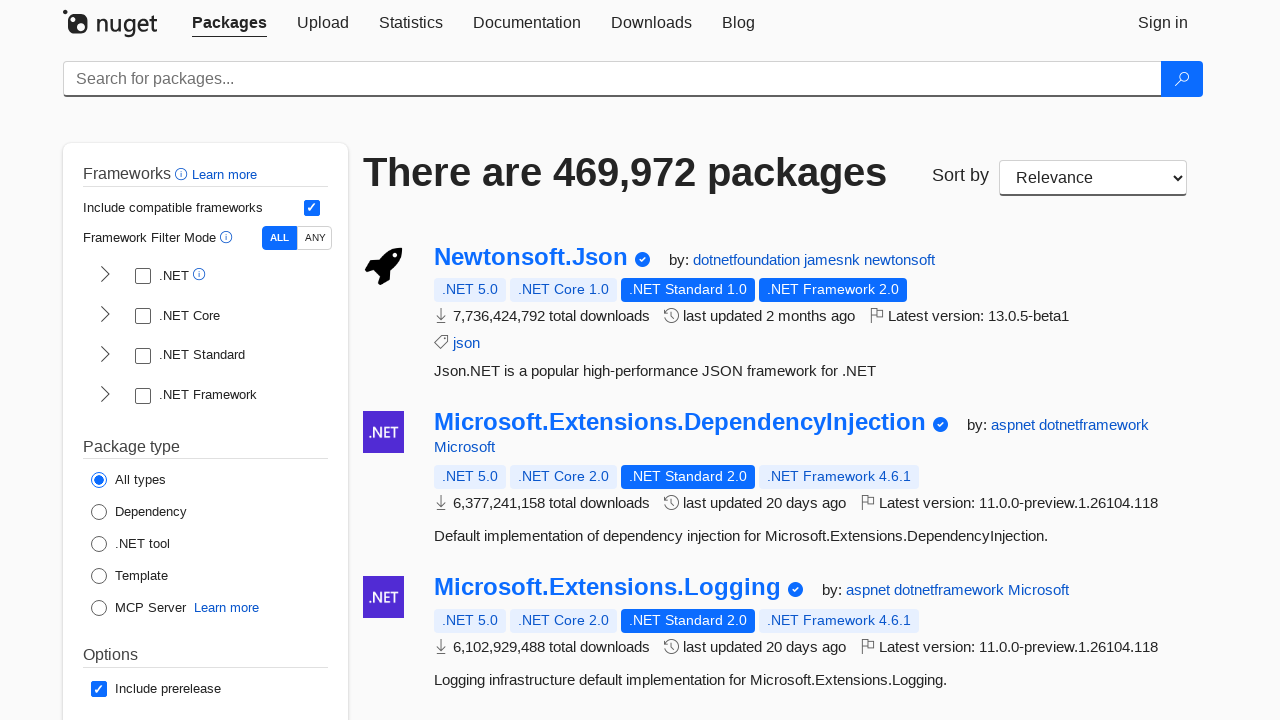

Verified package 8 has a non-empty title: 'System.Drawing.Common'
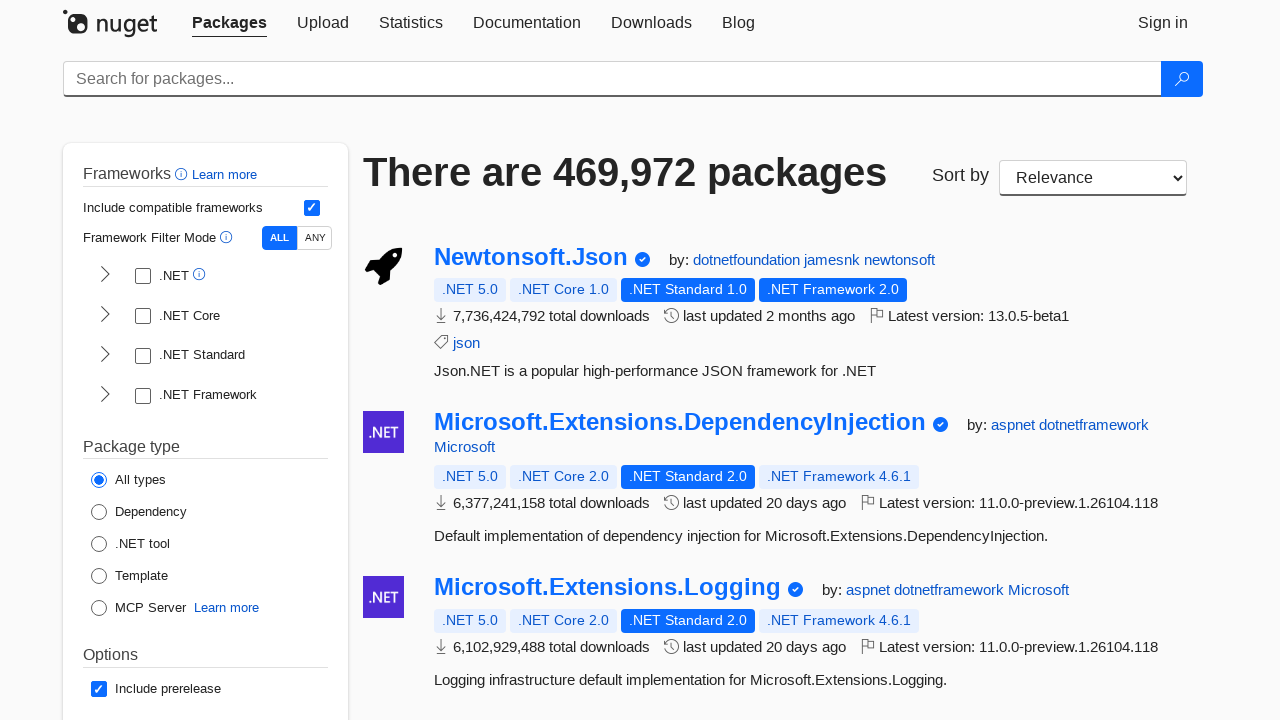

Verified package 8 has a non-empty description
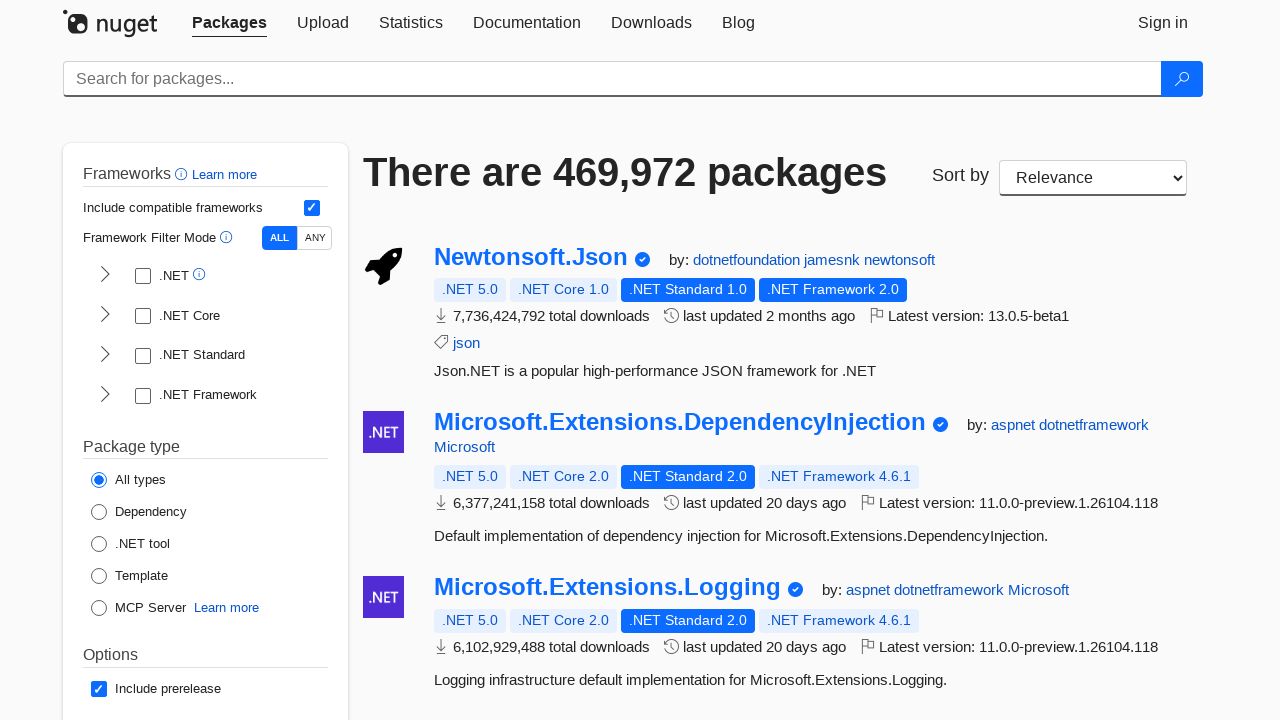

Verified package 9 has a non-empty title: 'Microsoft.Win32.SystemEvents'
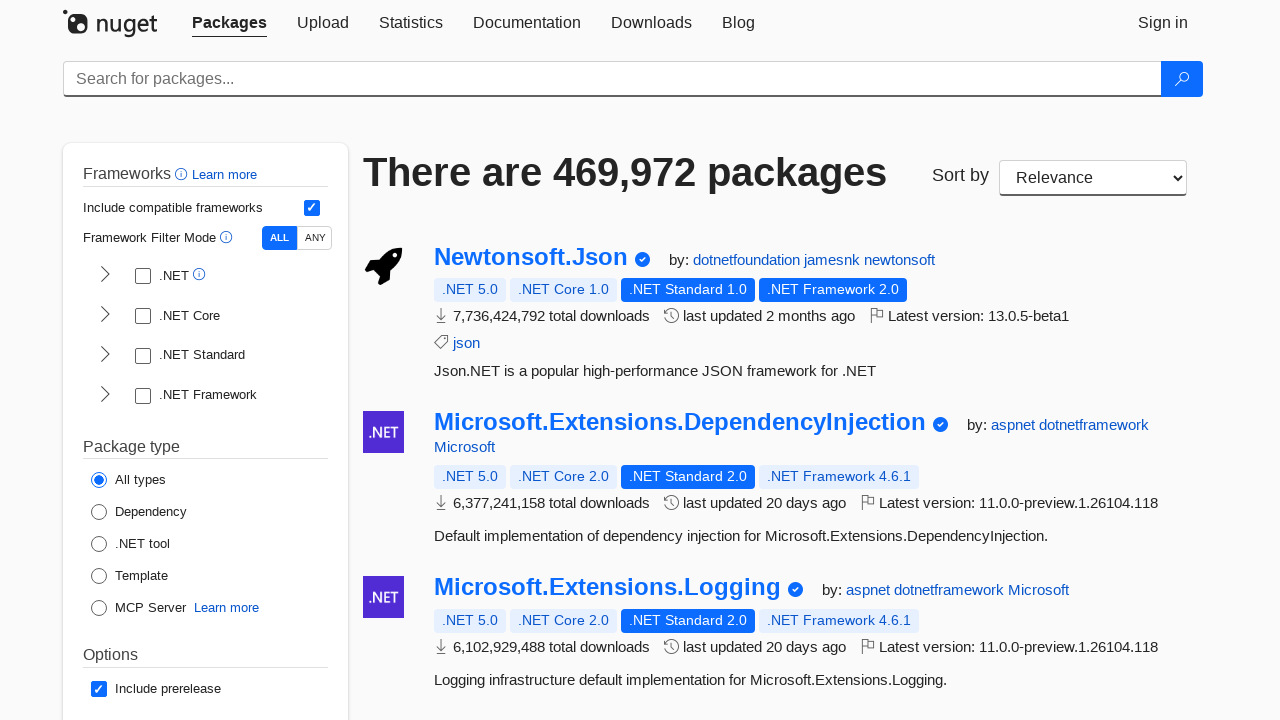

Verified package 9 has a non-empty description
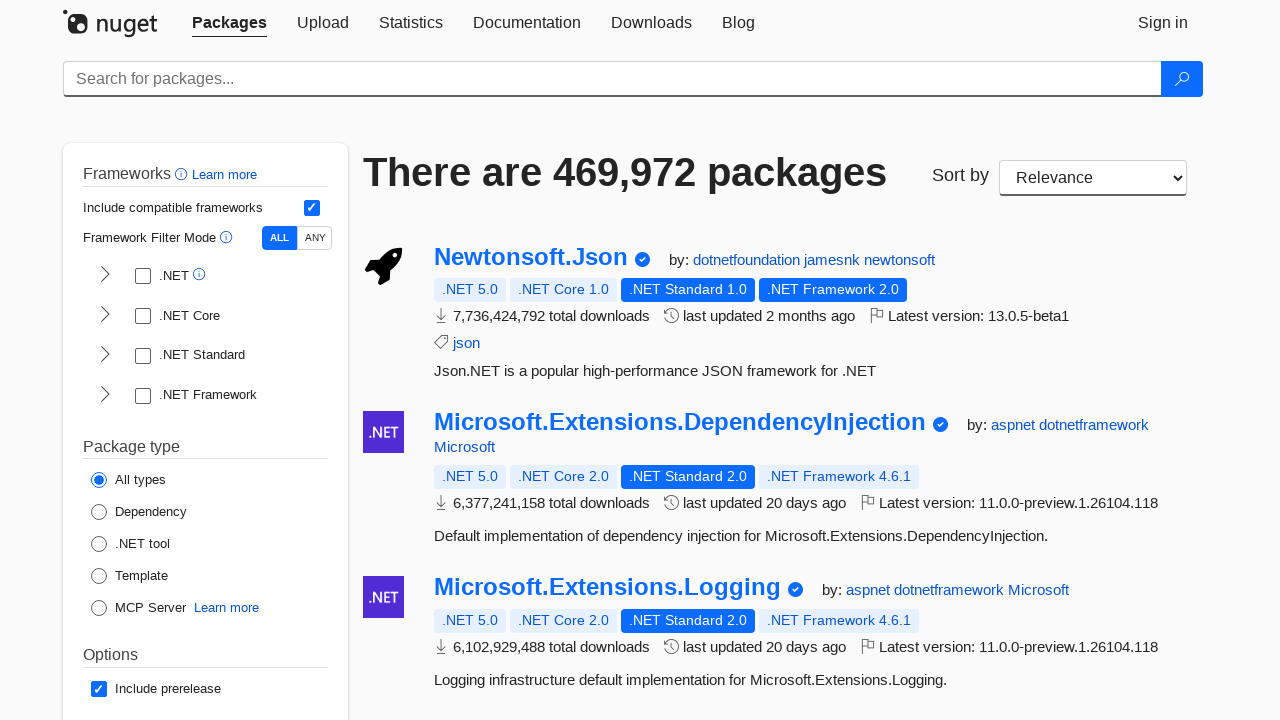

Verified package 10 has a non-empty title: 'Microsoft.IdentityModel.Abstractions'
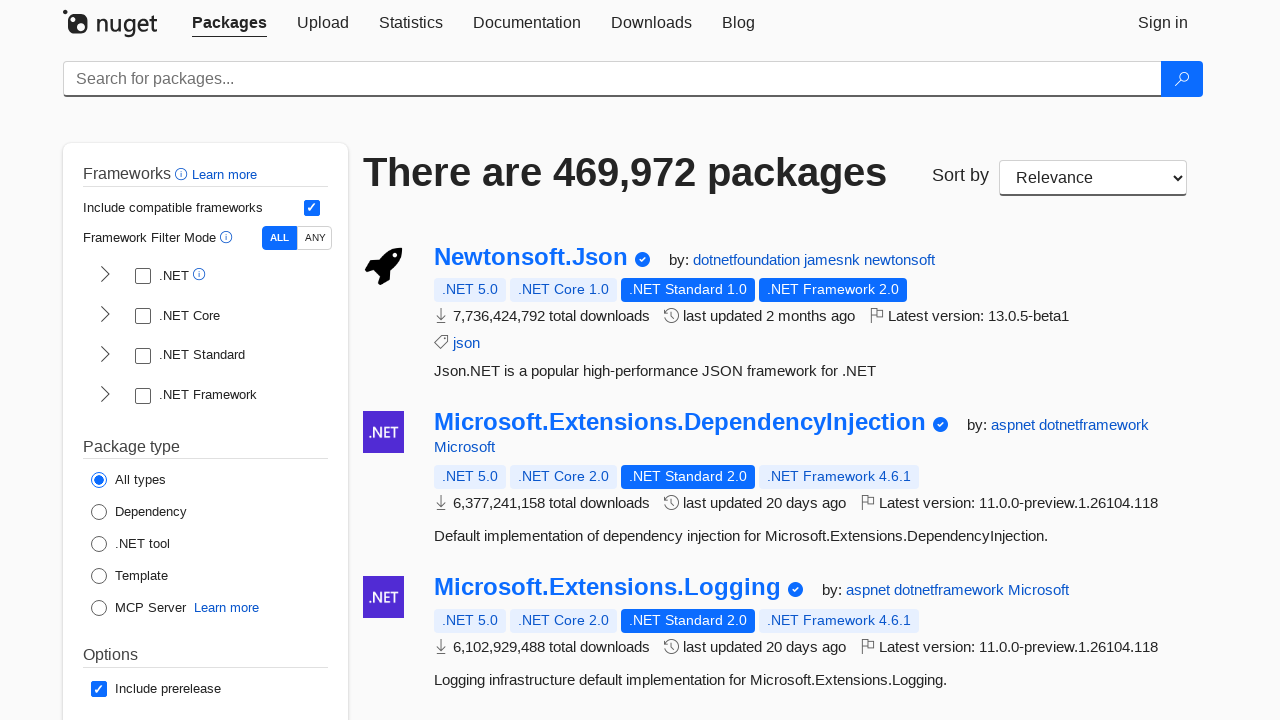

Verified package 10 has a non-empty description
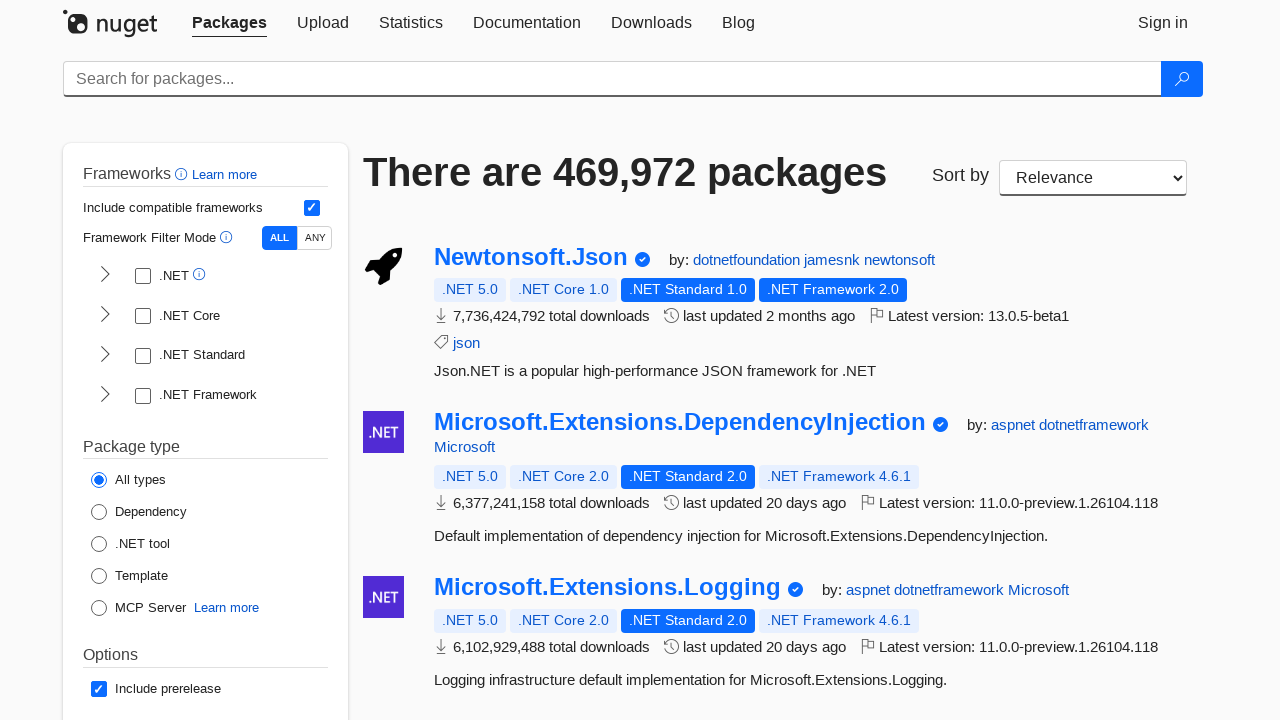

Verified package 11 has a non-empty title: 'Microsoft.Identity.Client'
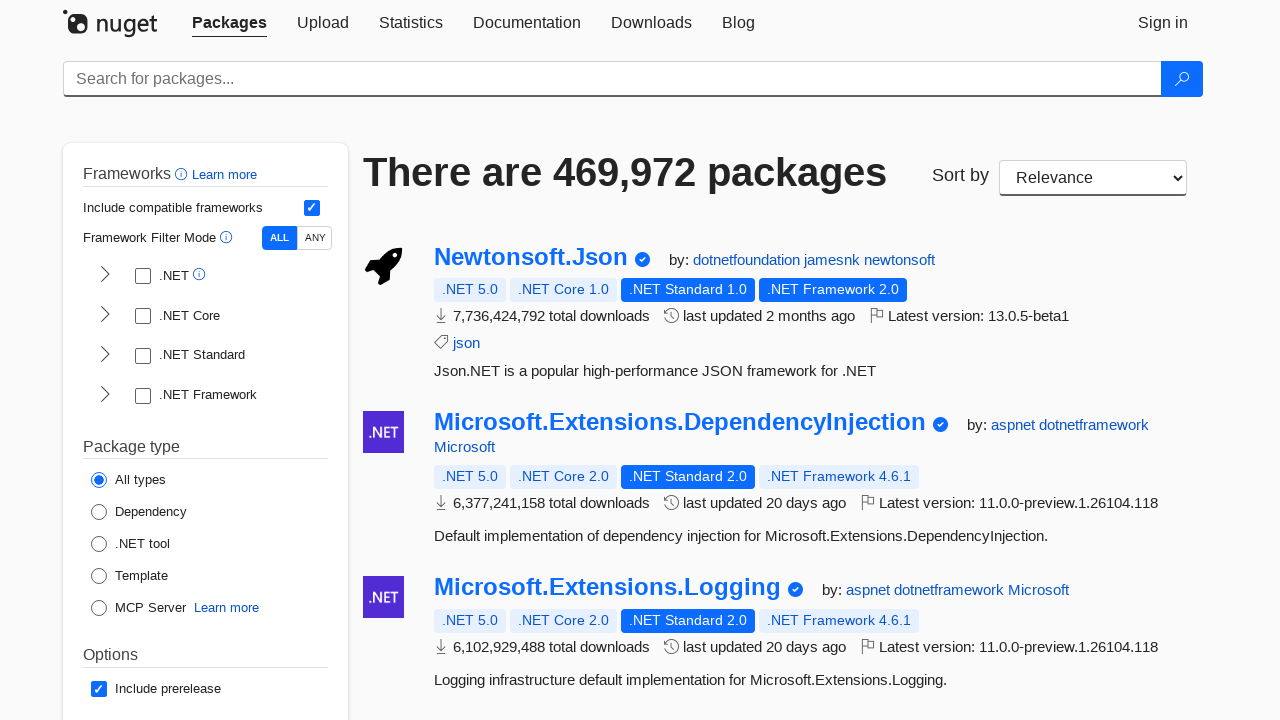

Verified package 11 has a non-empty description
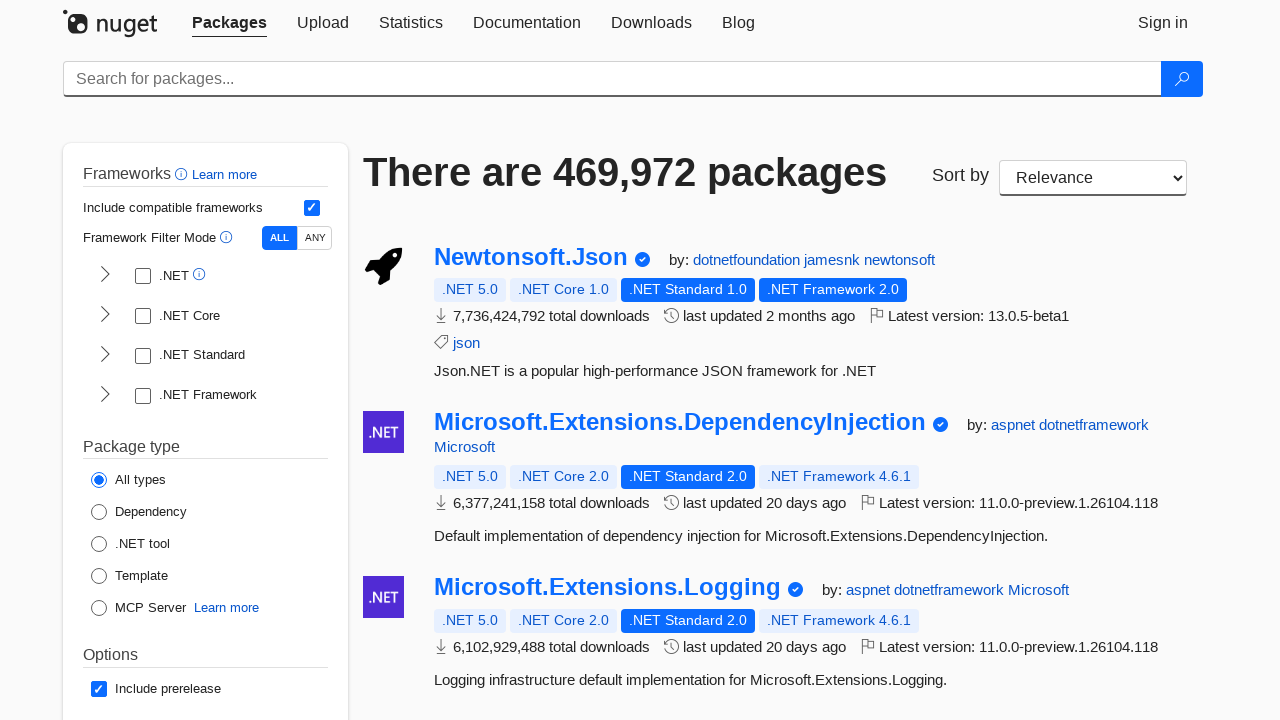

Verified package 12 has a non-empty title: 'Microsoft.EntityFrameworkCore'
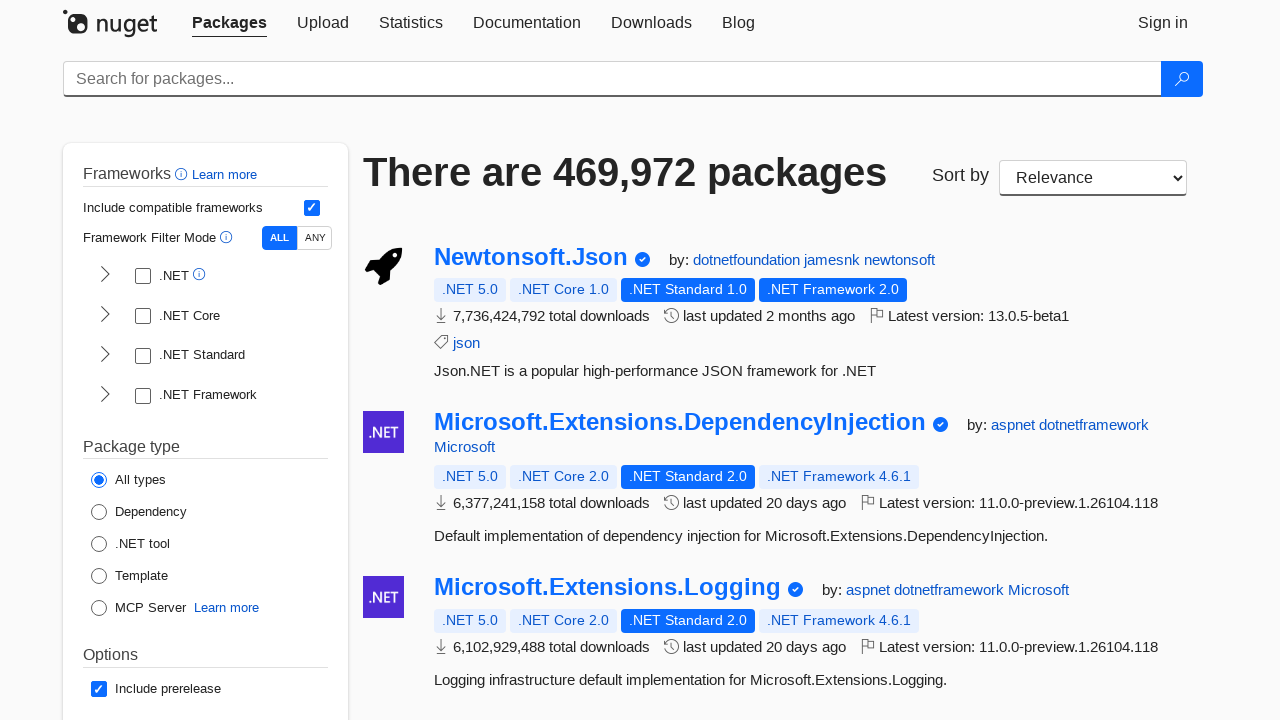

Verified package 12 has a non-empty description
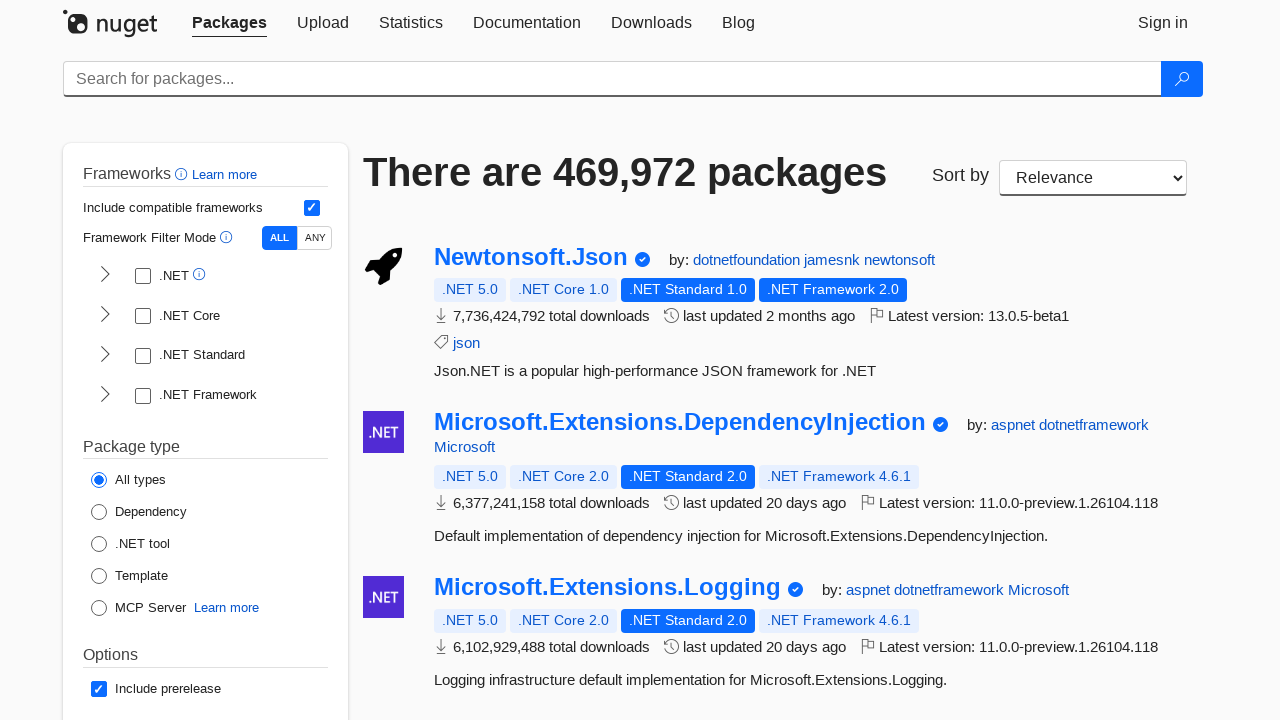

Verified package 13 has a non-empty title: 'Microsoft.Extensions.Http'
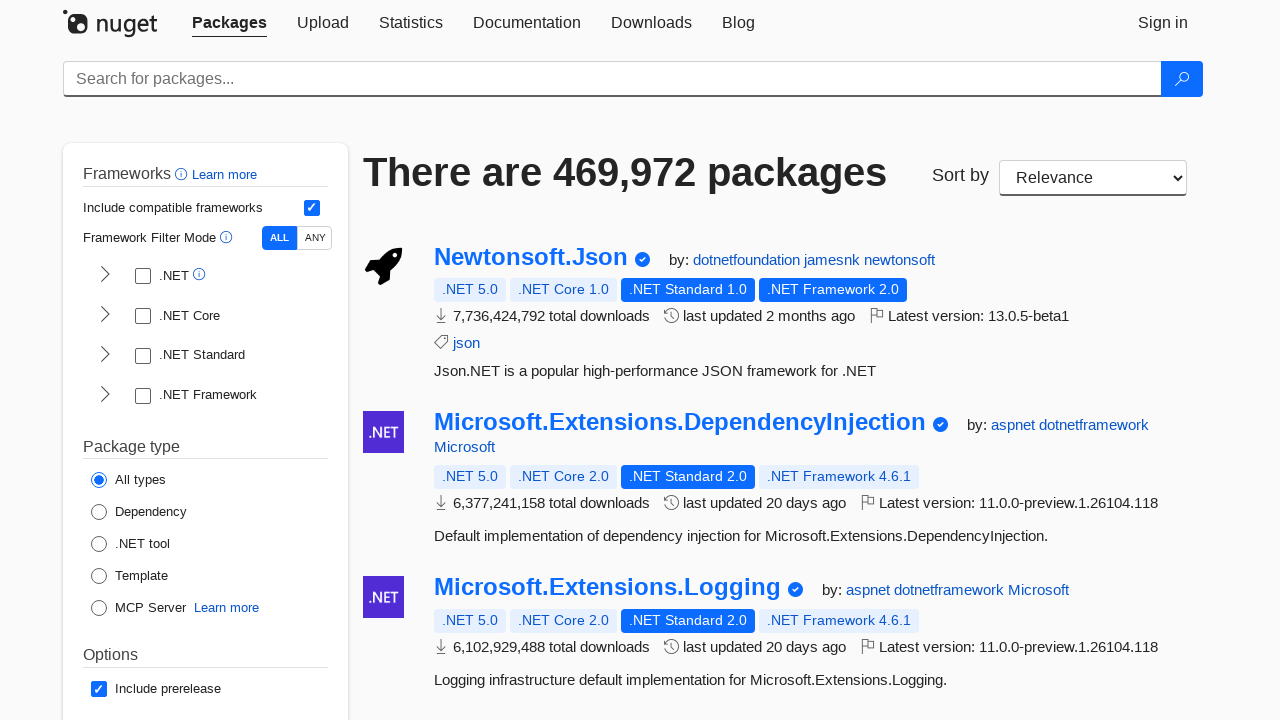

Verified package 13 has a non-empty description
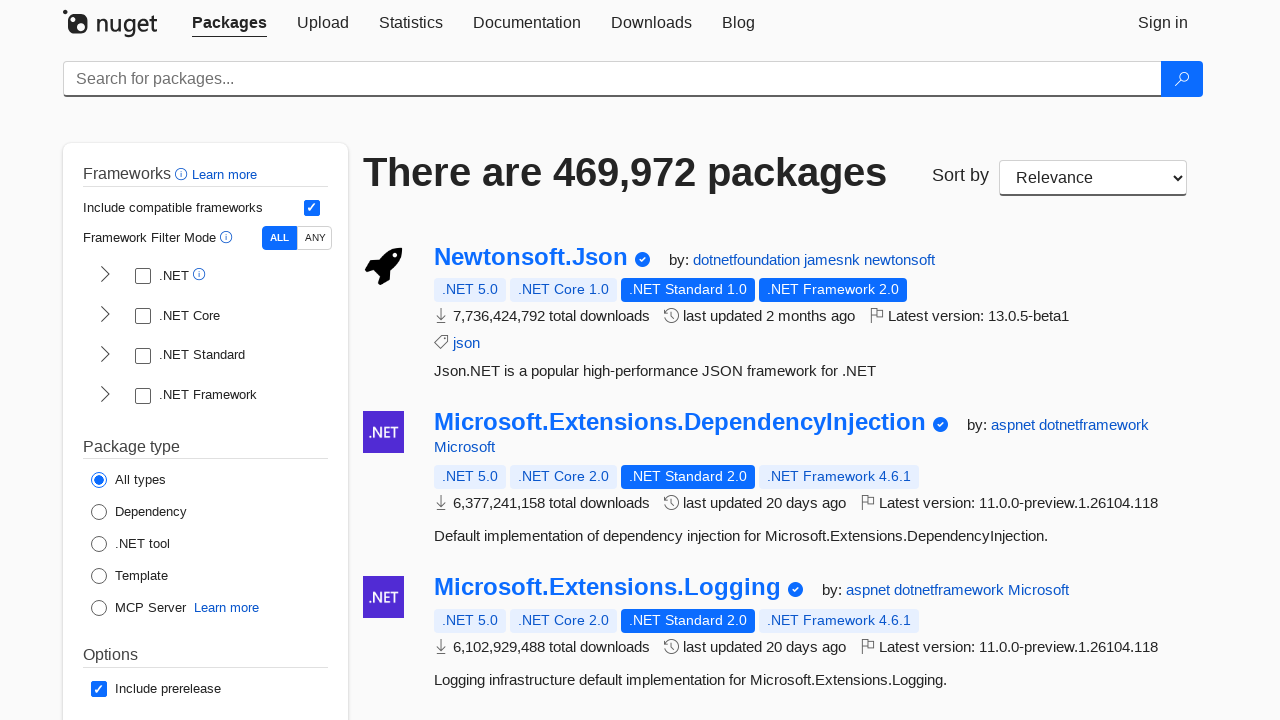

Verified package 14 has a non-empty title: 'System.Windows.Extensions'
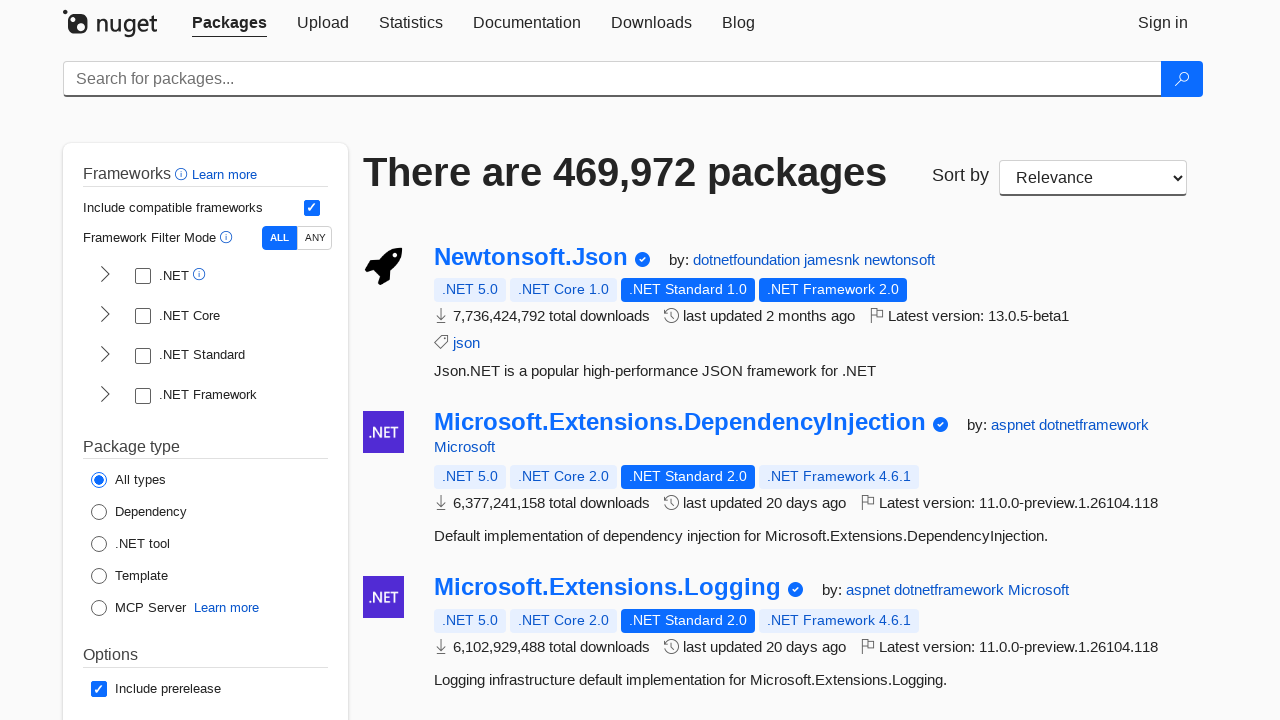

Verified package 14 has a non-empty description
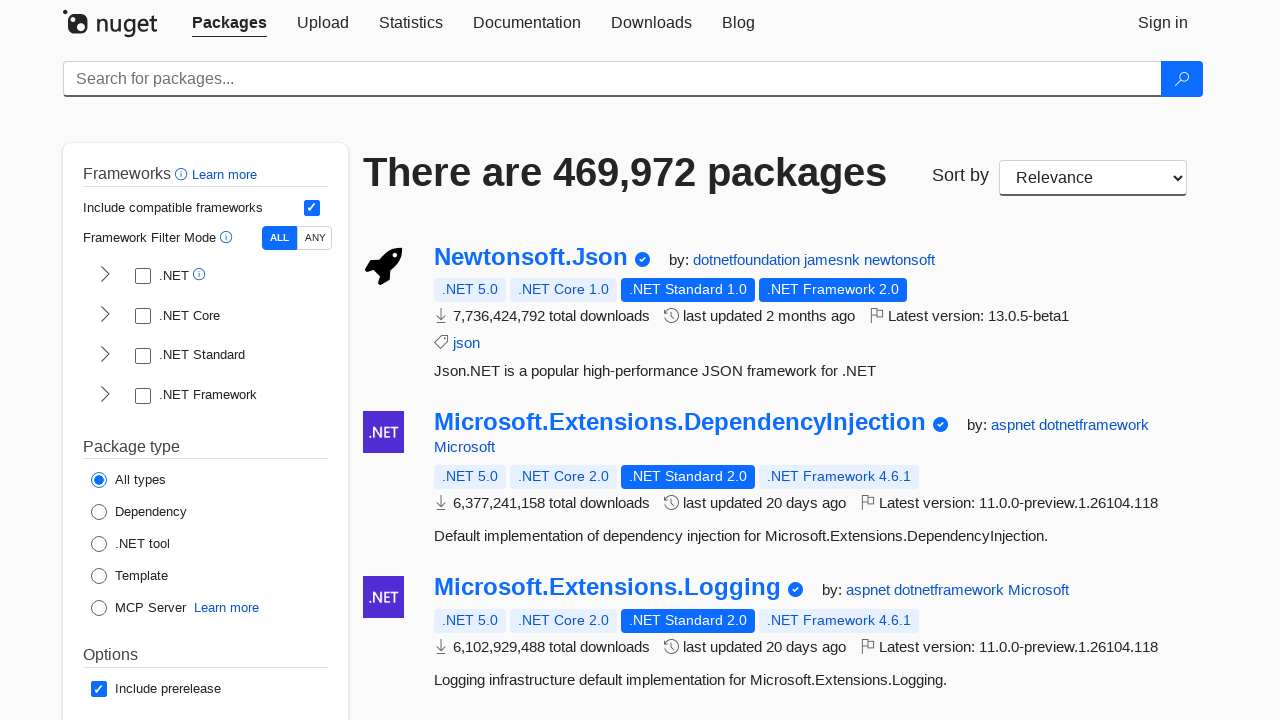

Verified package 15 has a non-empty title: 'System.Diagnostics.EventLog'
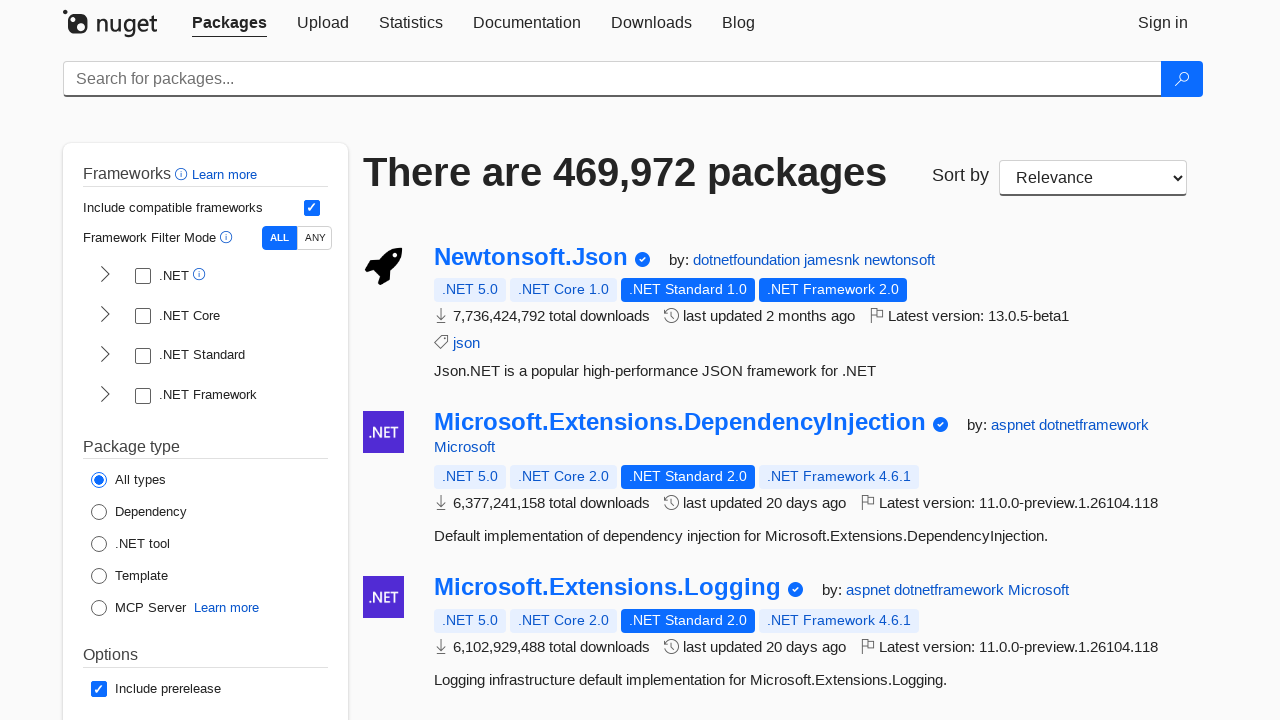

Verified package 15 has a non-empty description
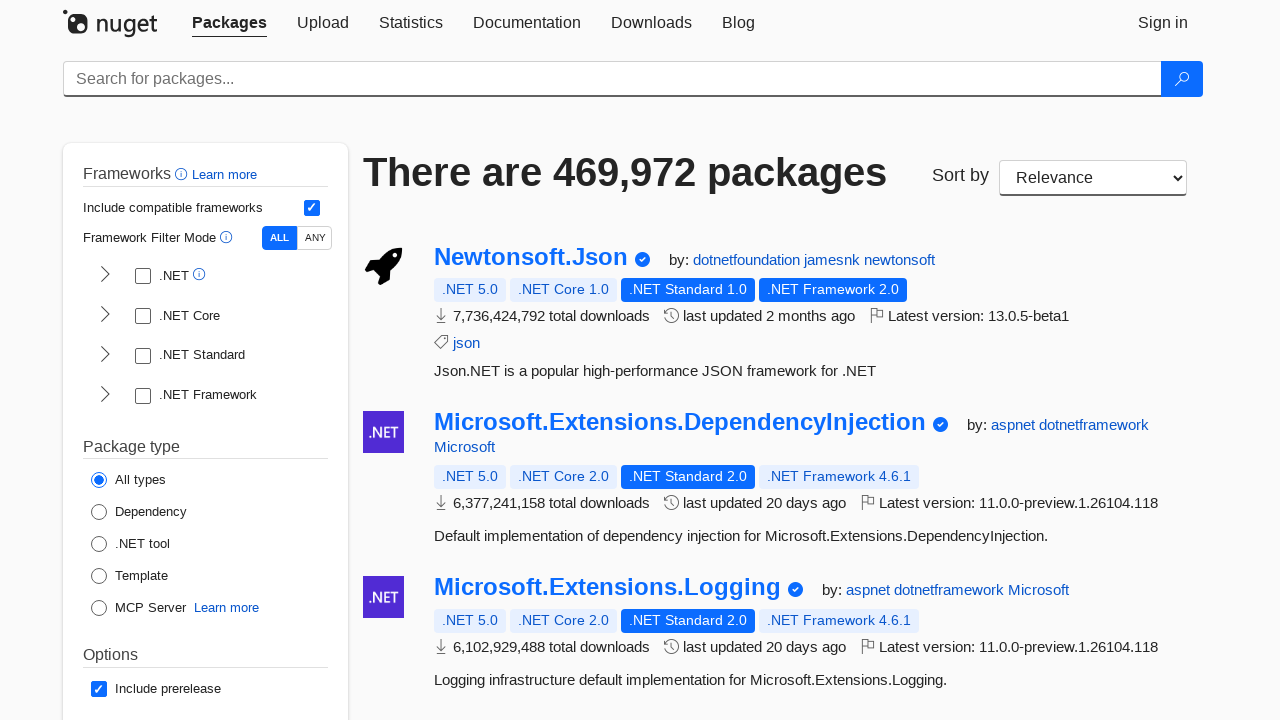

Verified package 16 has a non-empty title: 'System.Security.Cryptography.Pkcs'
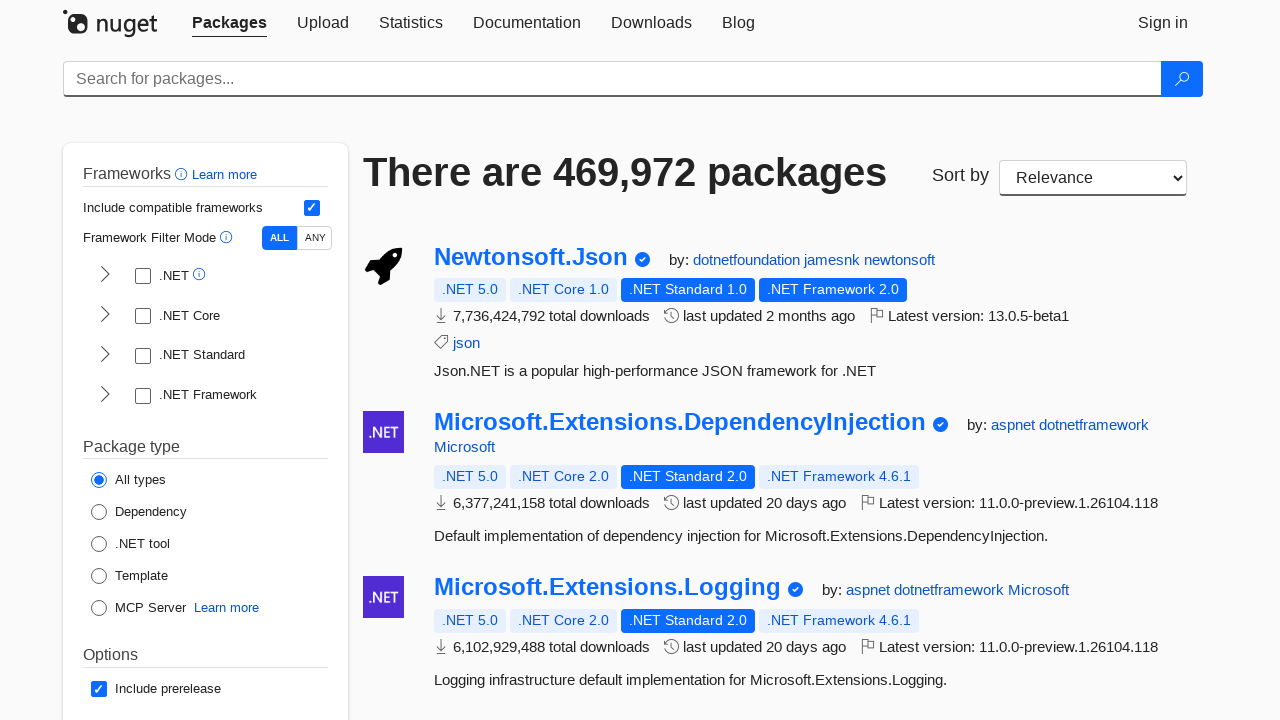

Verified package 16 has a non-empty description
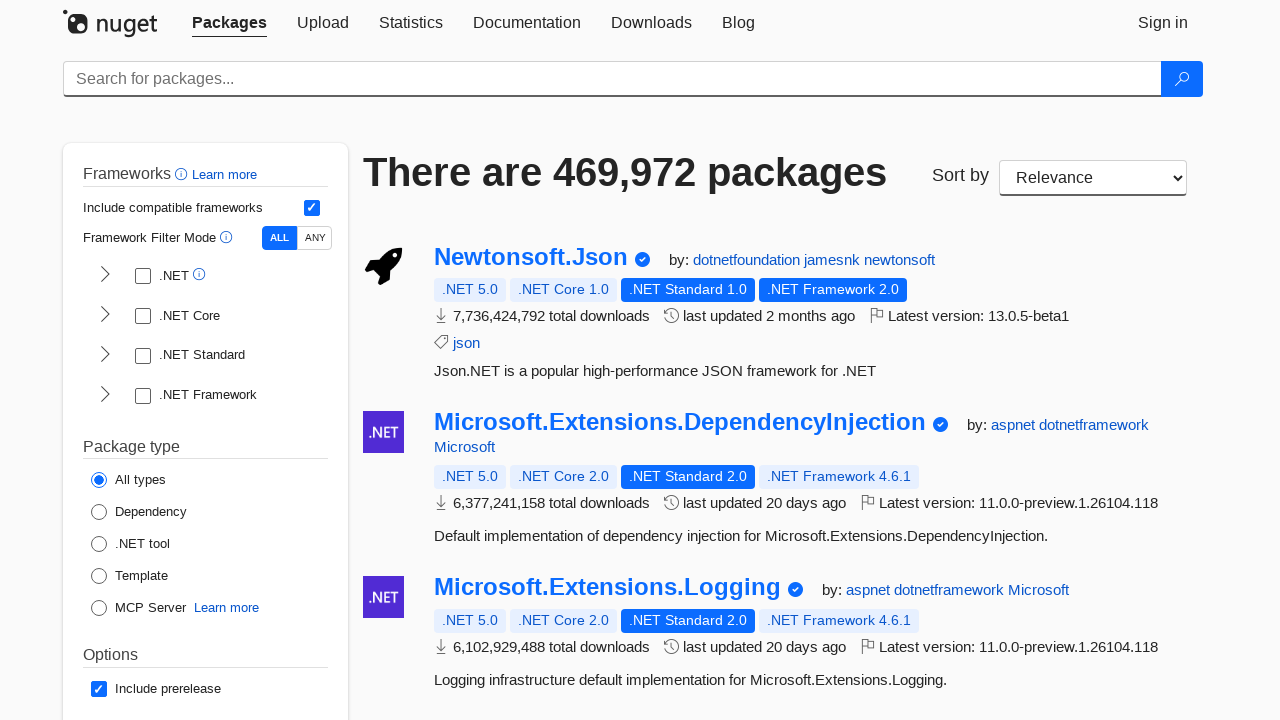

Verified package 17 has a non-empty title: 'AWSSDK.Core'
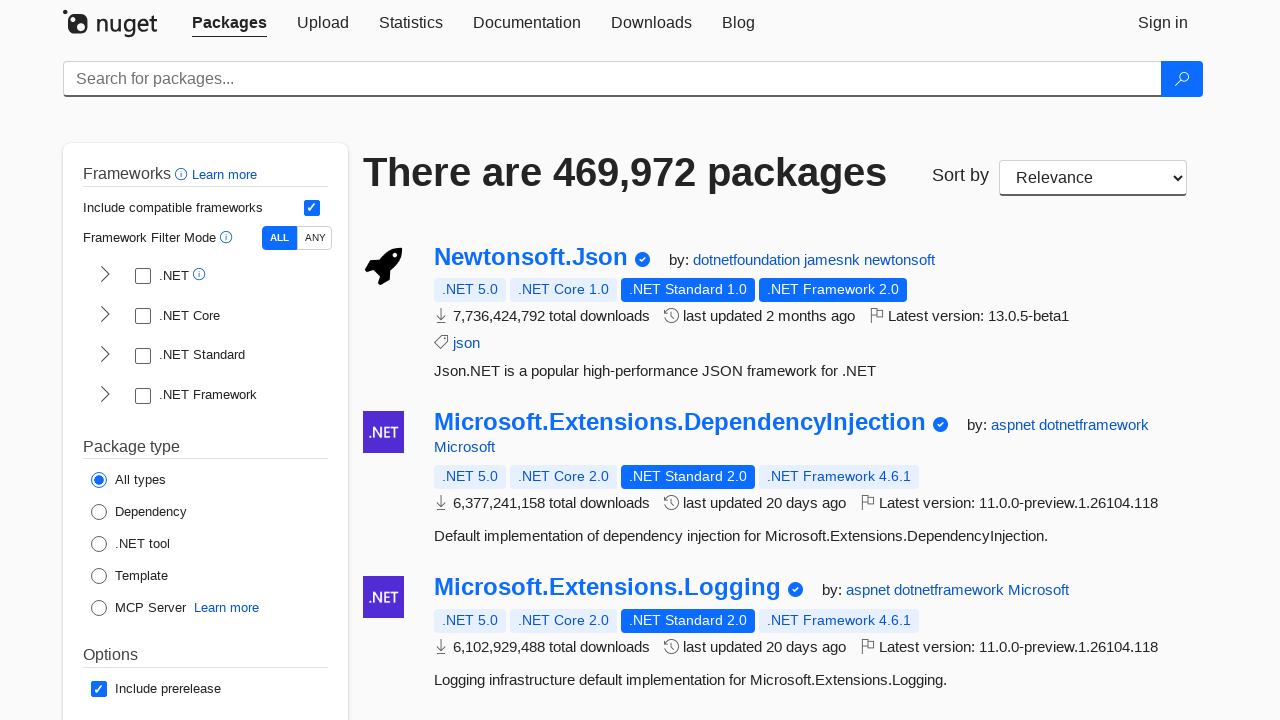

Verified package 17 has a non-empty description
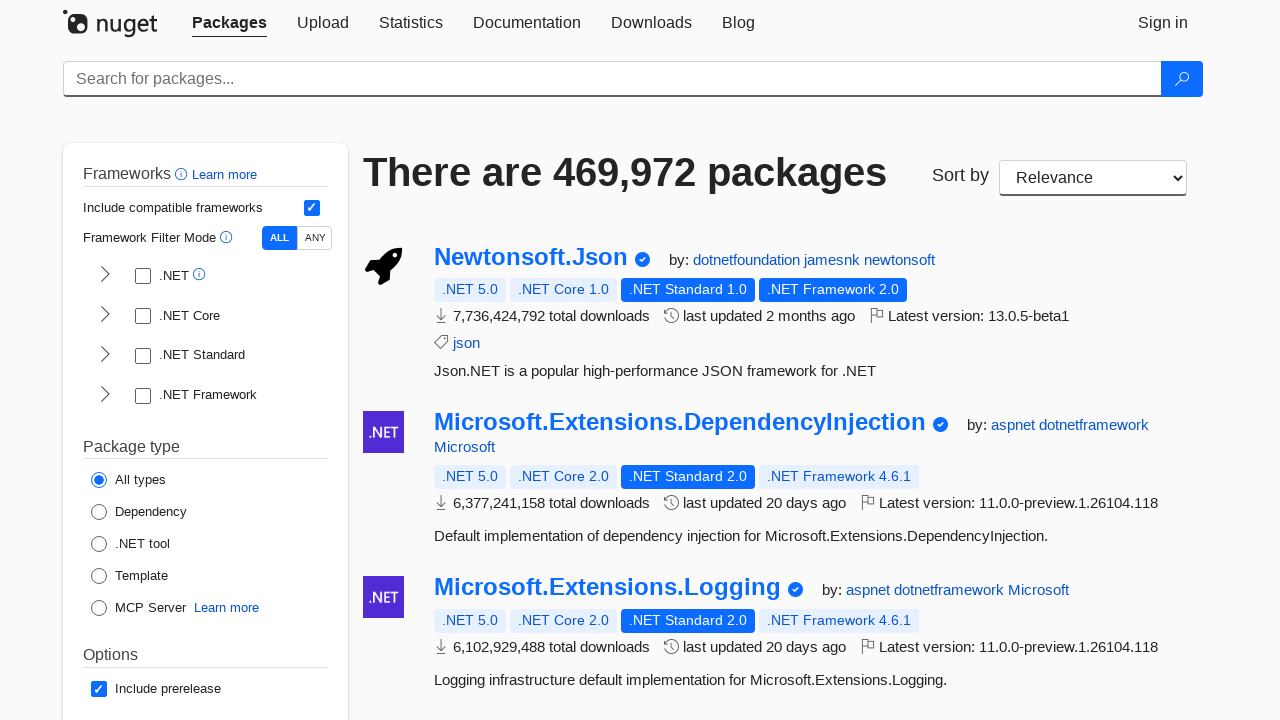

Verified package 18 has a non-empty title: 'Azure.Identity'
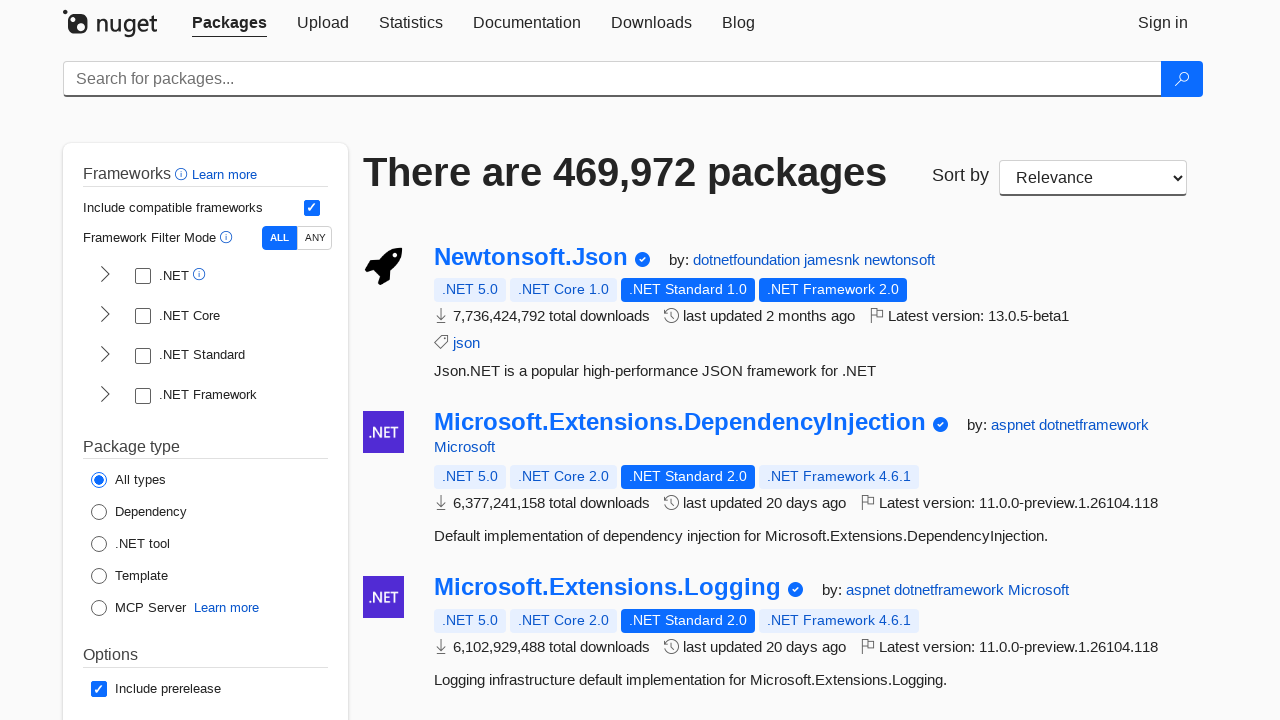

Verified package 18 has a non-empty description
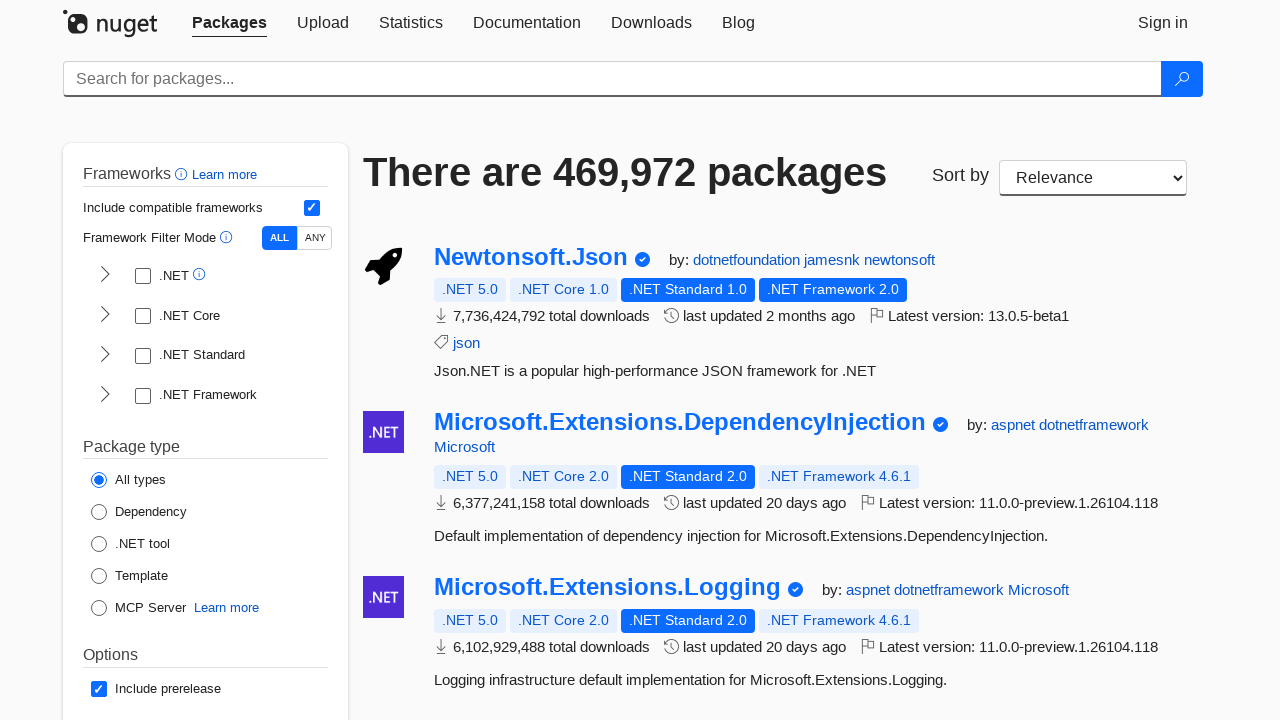

Verified package 19 has a non-empty title: 'Castle.Core'
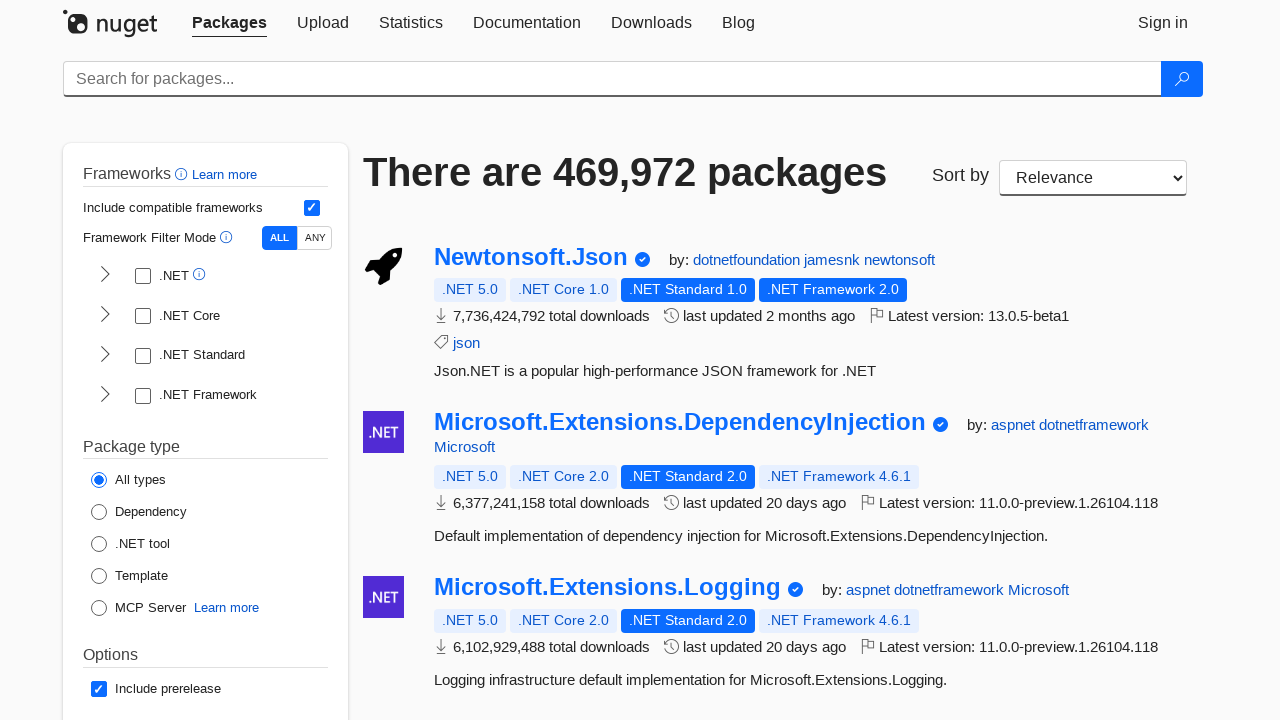

Verified package 19 has a non-empty description
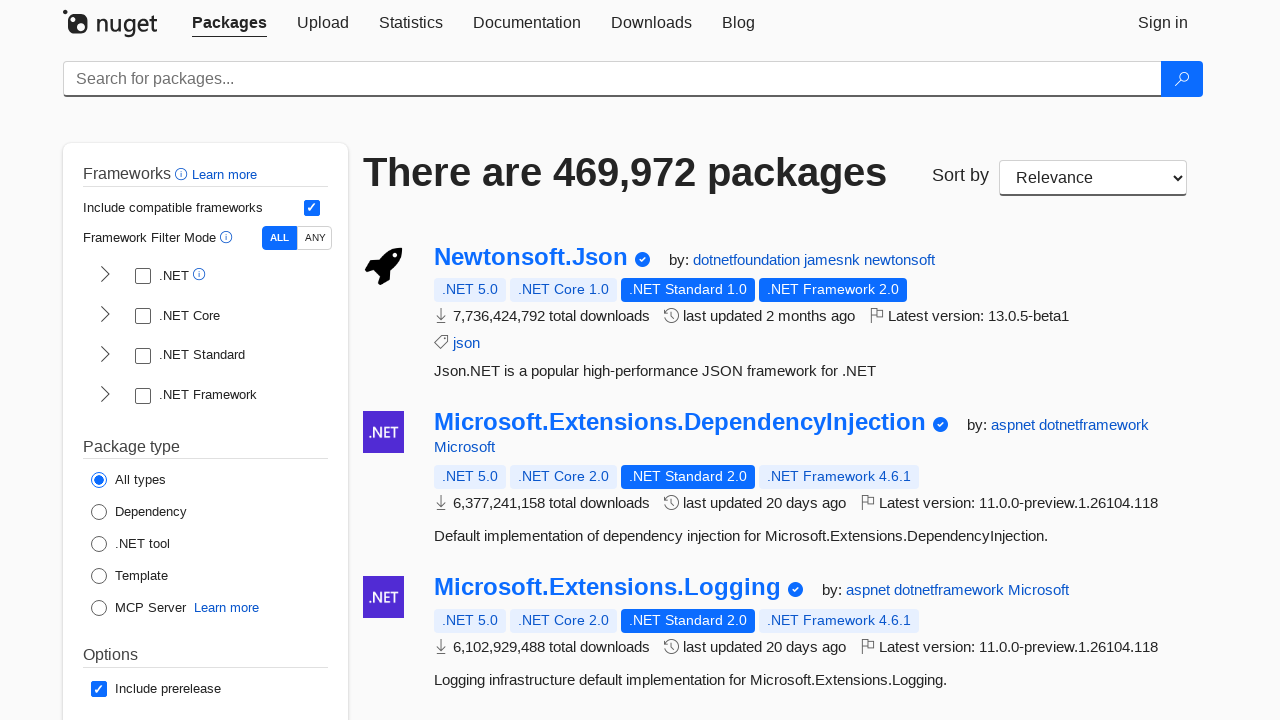

Verified package 20 has a non-empty title: 'System.Memory.Data'
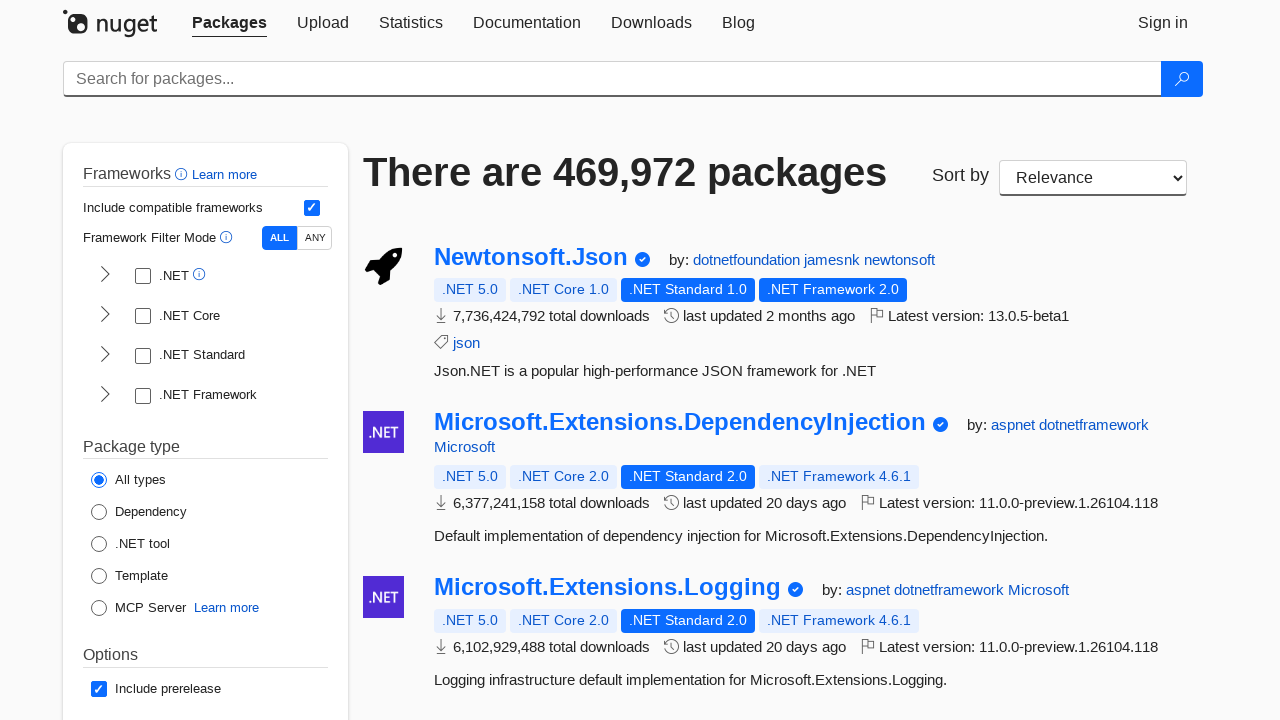

Verified package 20 has a non-empty description
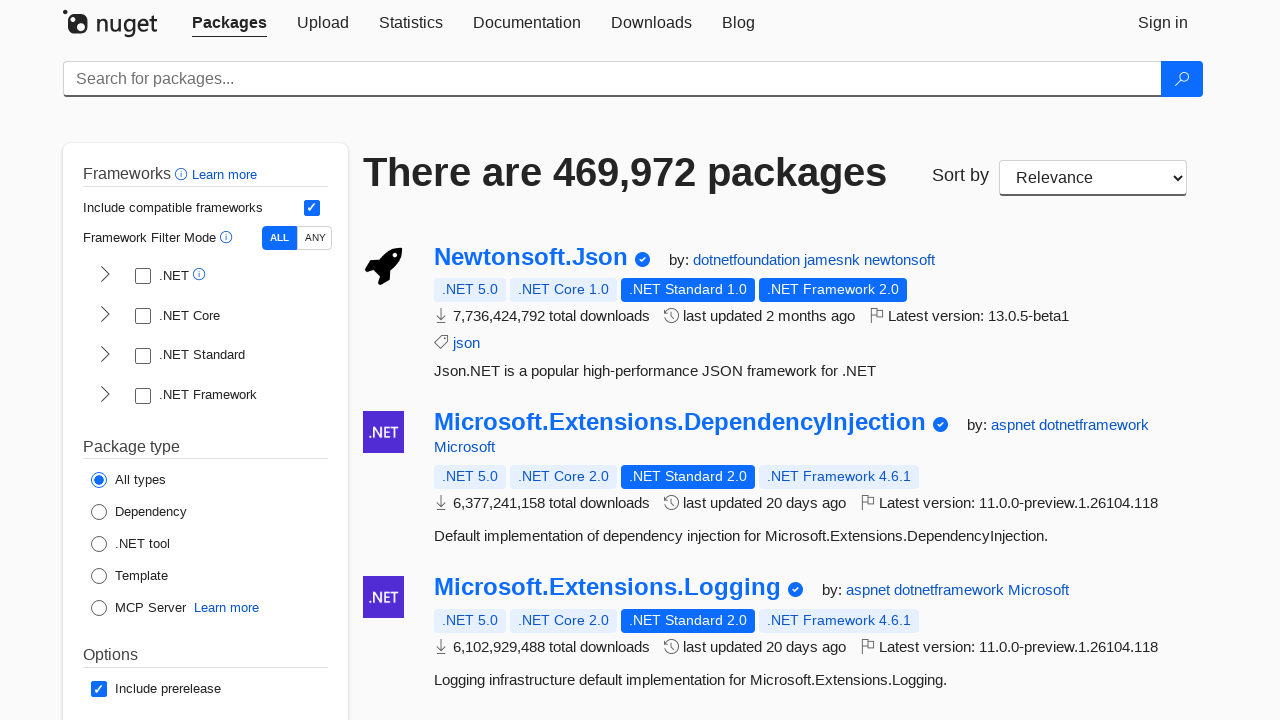

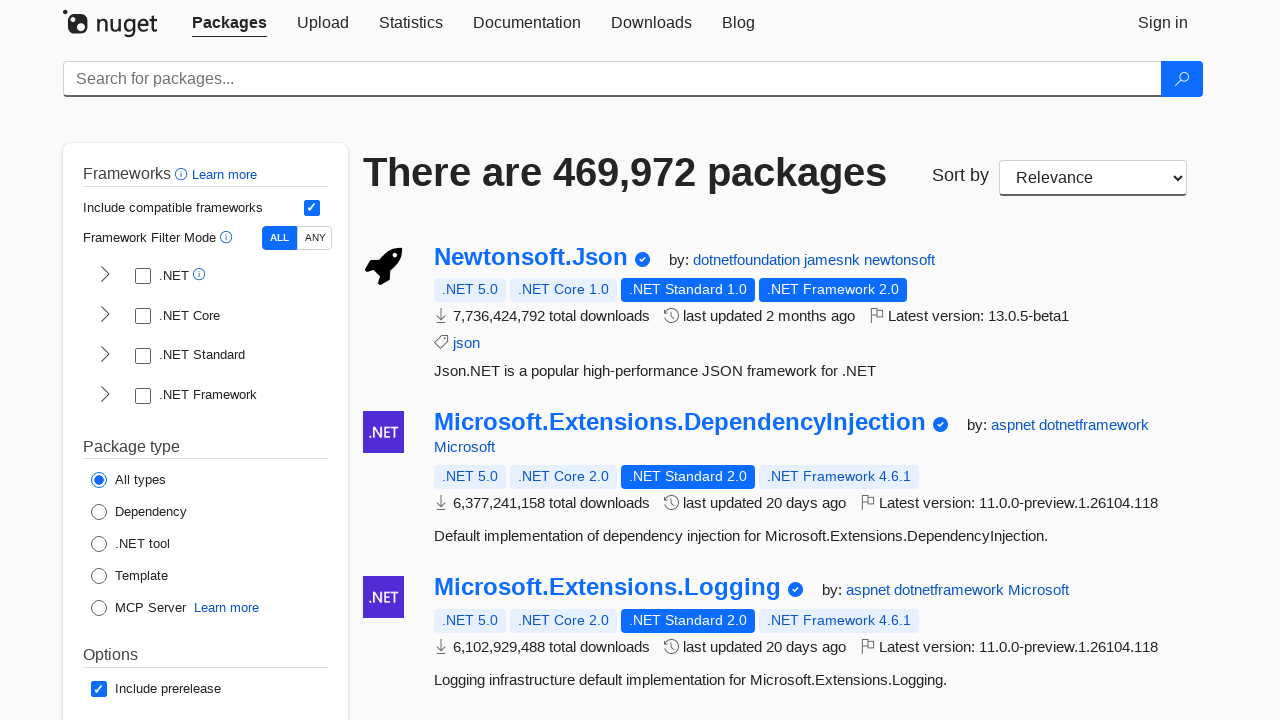